Tests internal navigation links on a CCRI Cyberknights landing page by navigating to various internal routes (Home, Club, Linux, Calendar, Resources, etc.) and verifying expected content is present. Also tests navigation flows like Home → Club → Resources.

Starting URL: https://ccri-cyberknights.github.io/page/#/home

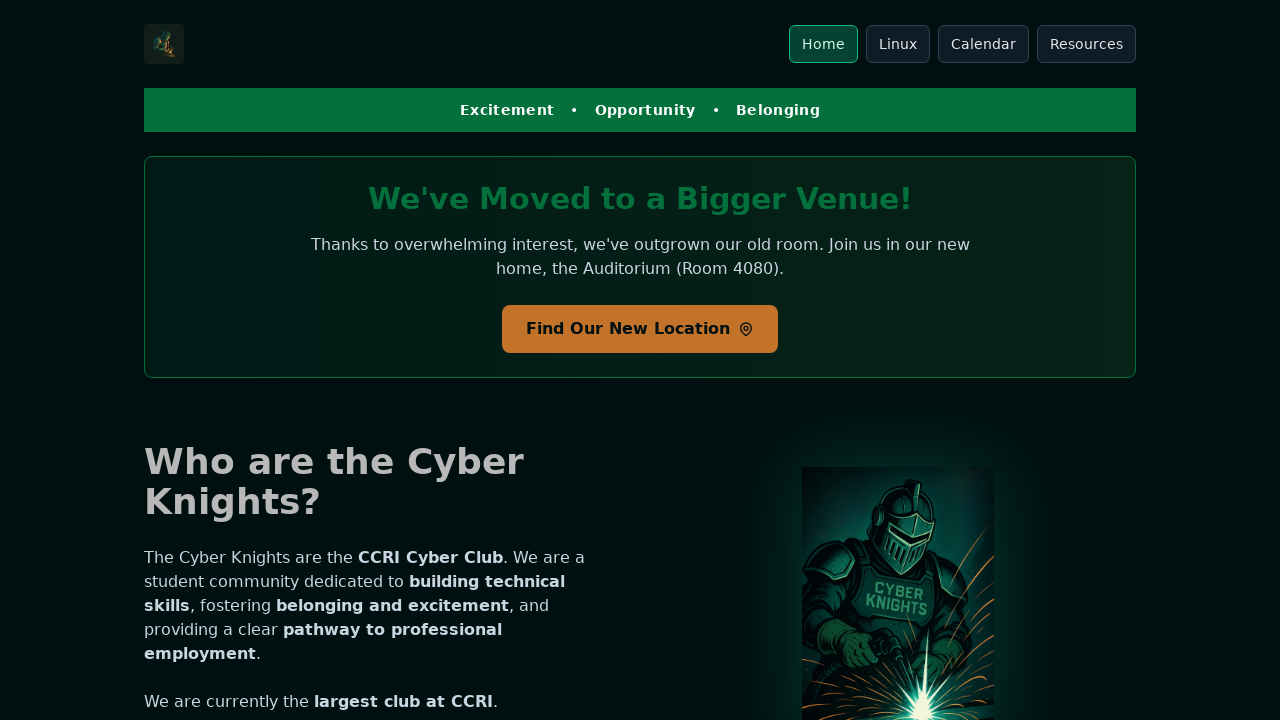

Navigated to Home page at https://ccri-cyberknights.github.io/page/#/home
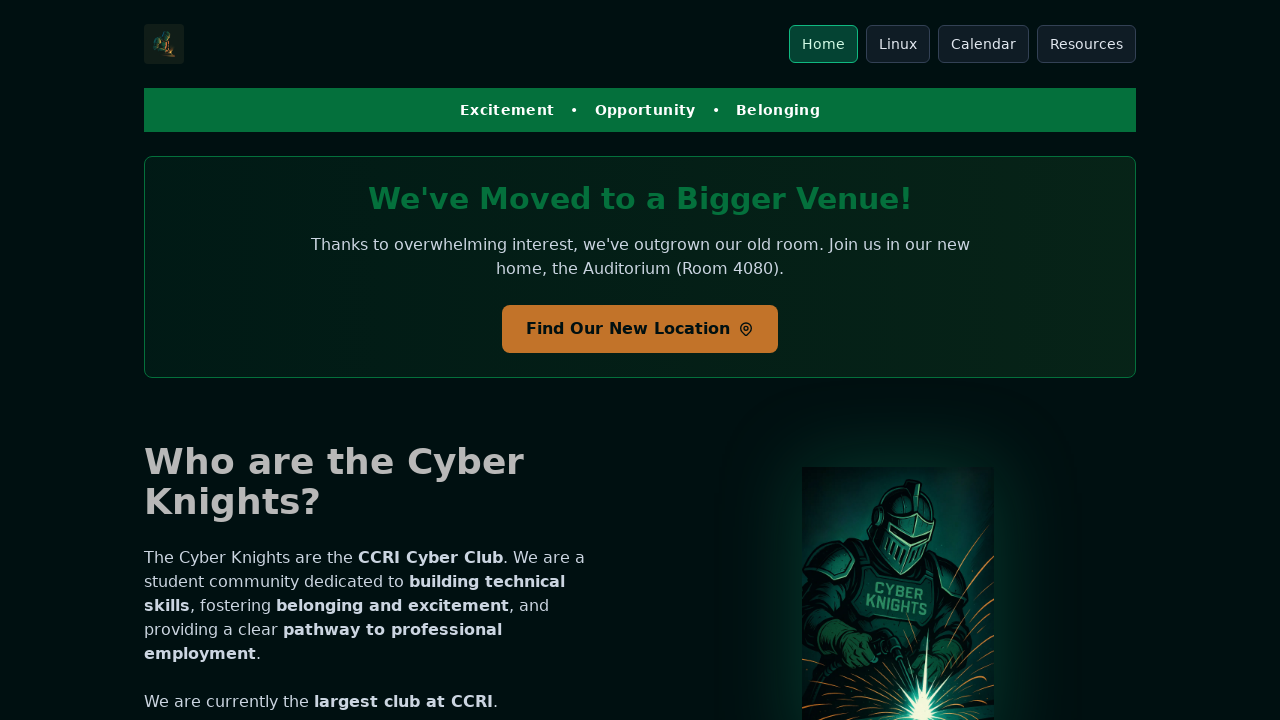

Waited 3000ms for SPA routing on Home page
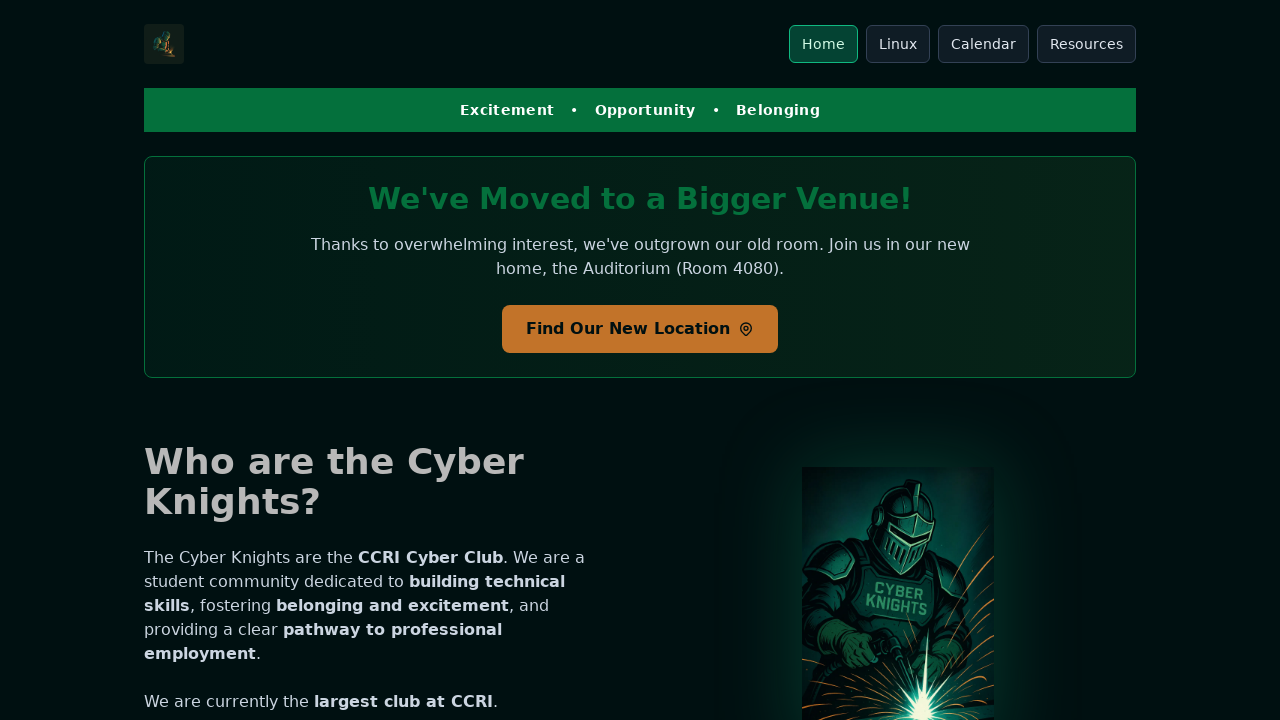

Verified #app selector is present on Home page
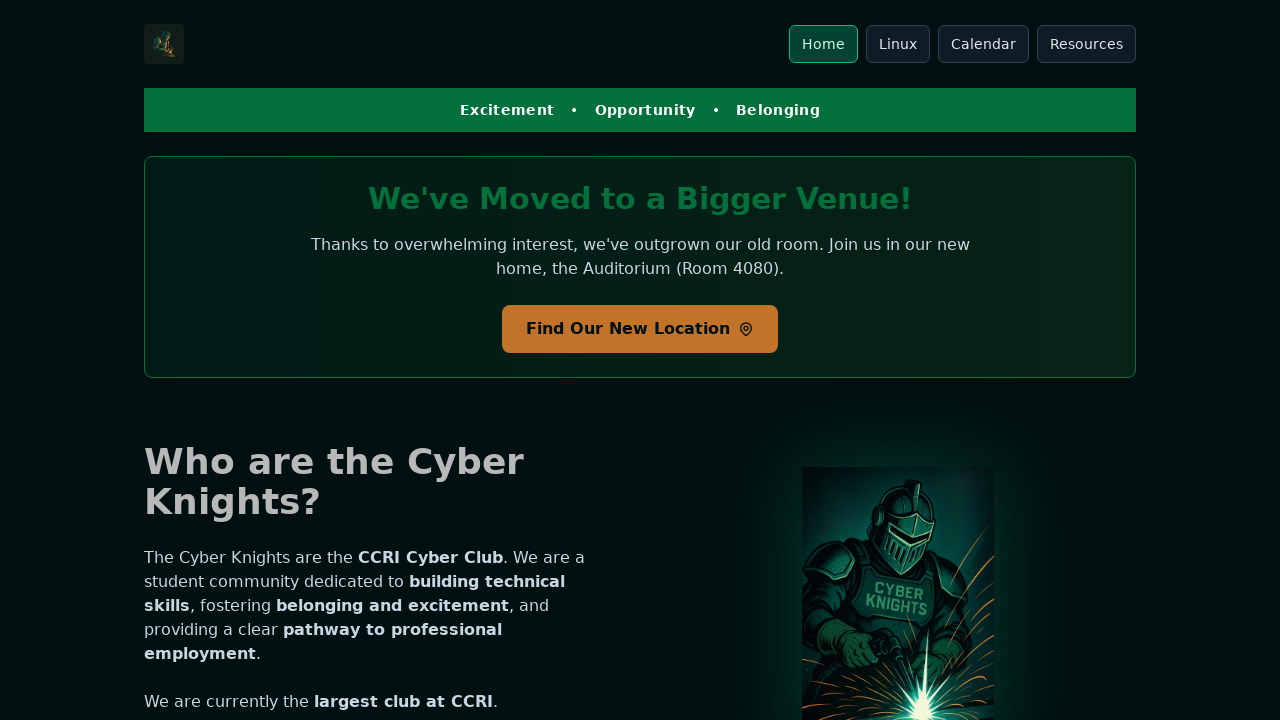

Navigated to Club page at https://ccri-cyberknights.github.io/page/#/cybersecurity
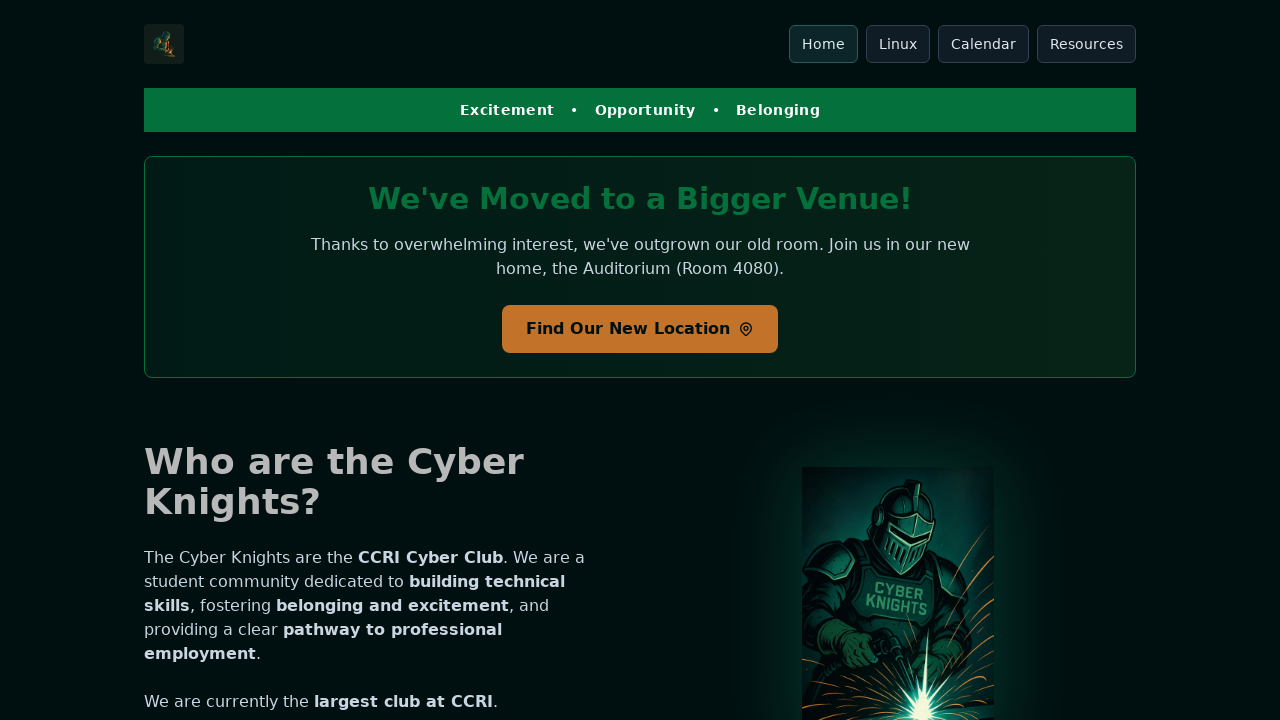

Waited 3000ms for SPA routing on Club page
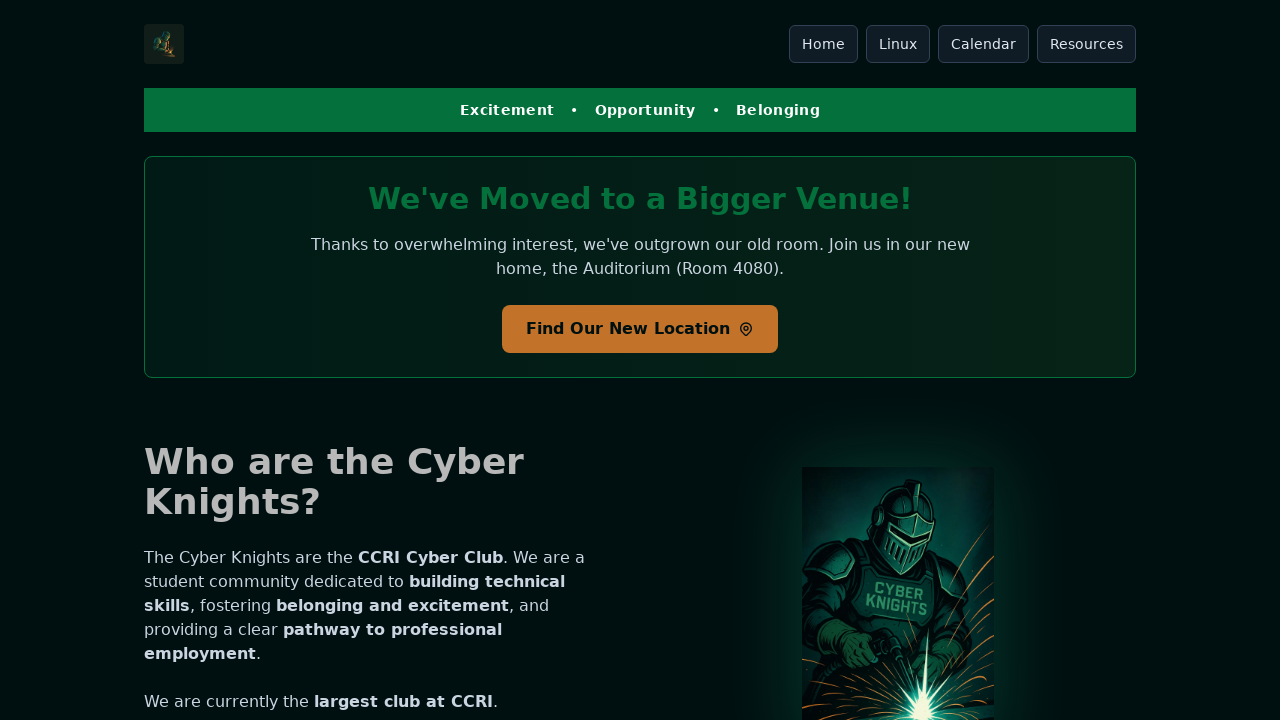

Verified #app selector is present on Club page
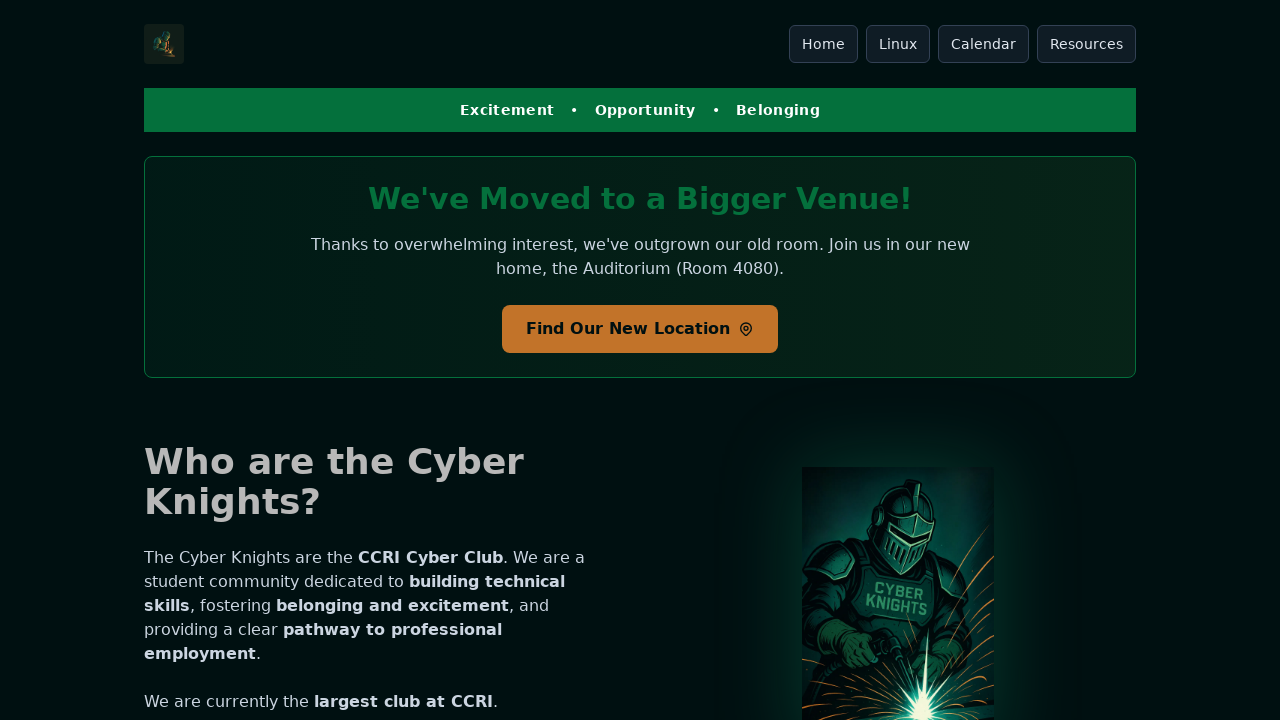

Navigated to Linux page at https://ccri-cyberknights.github.io/page/#/linux
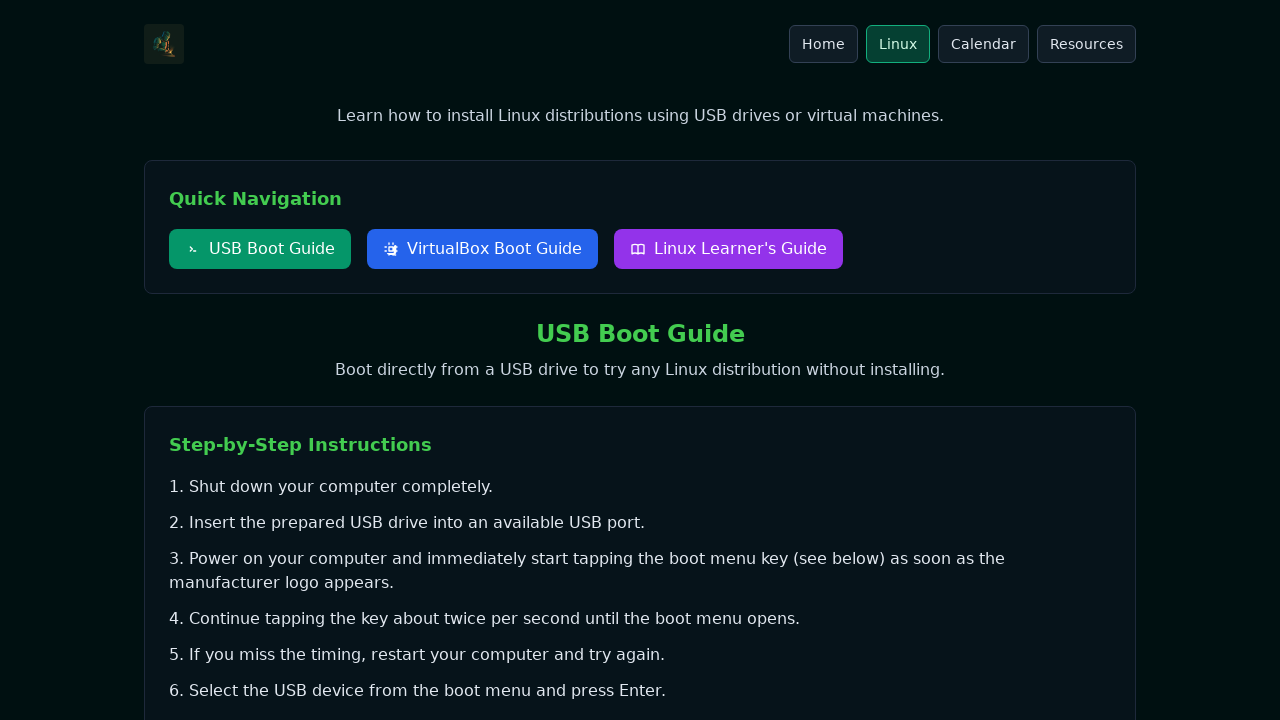

Waited 3000ms for SPA routing on Linux page
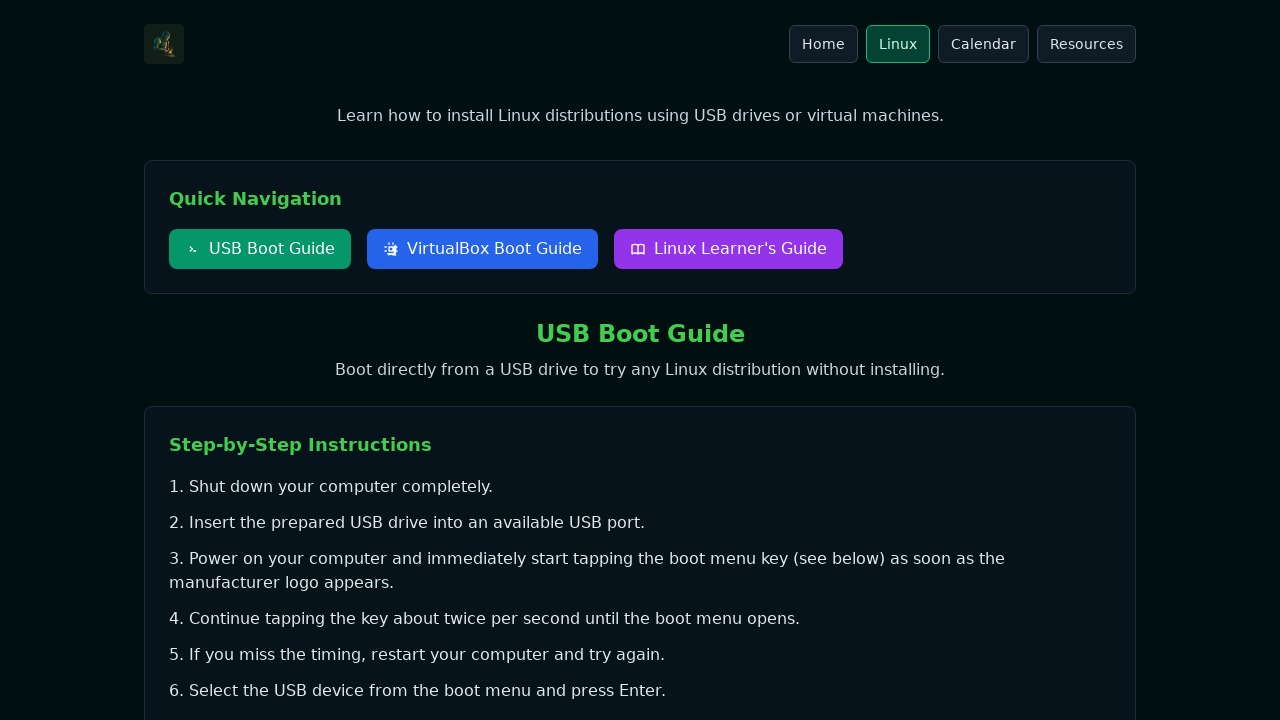

Verified #app selector is present on Linux page
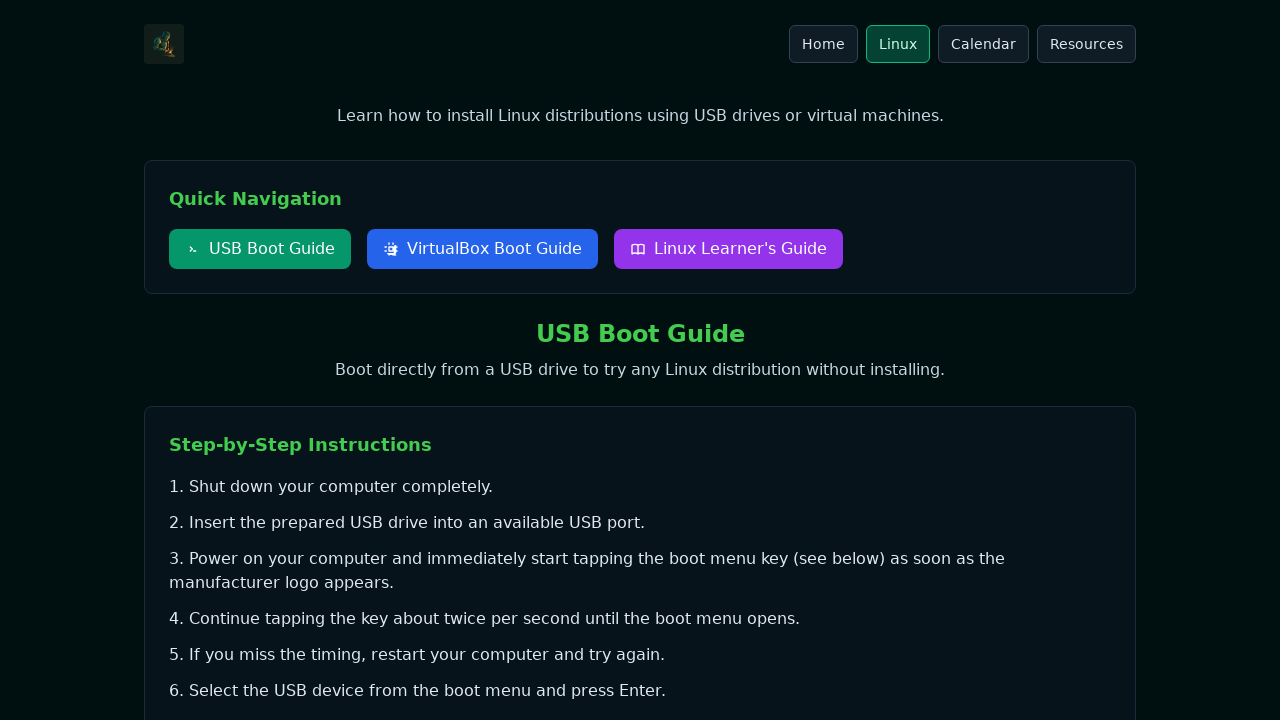

Navigated to Calendar page at https://ccri-cyberknights.github.io/page/#/calendar
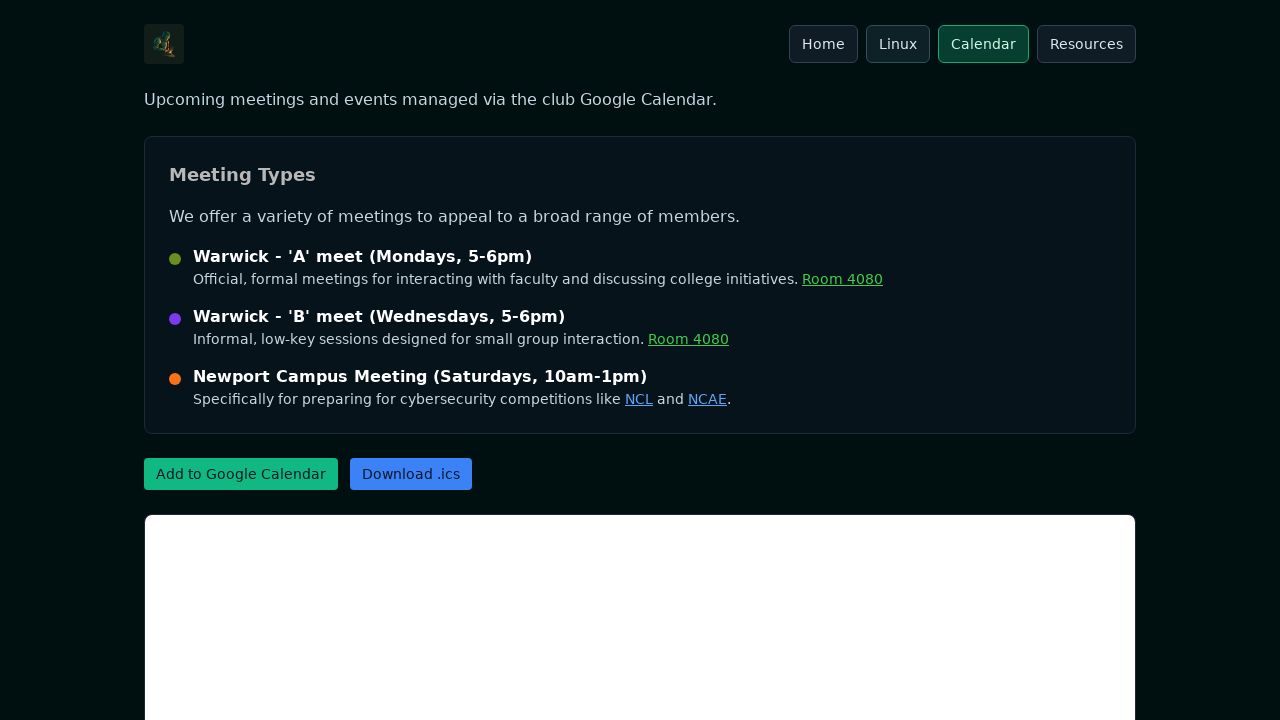

Waited 3000ms for SPA routing on Calendar page
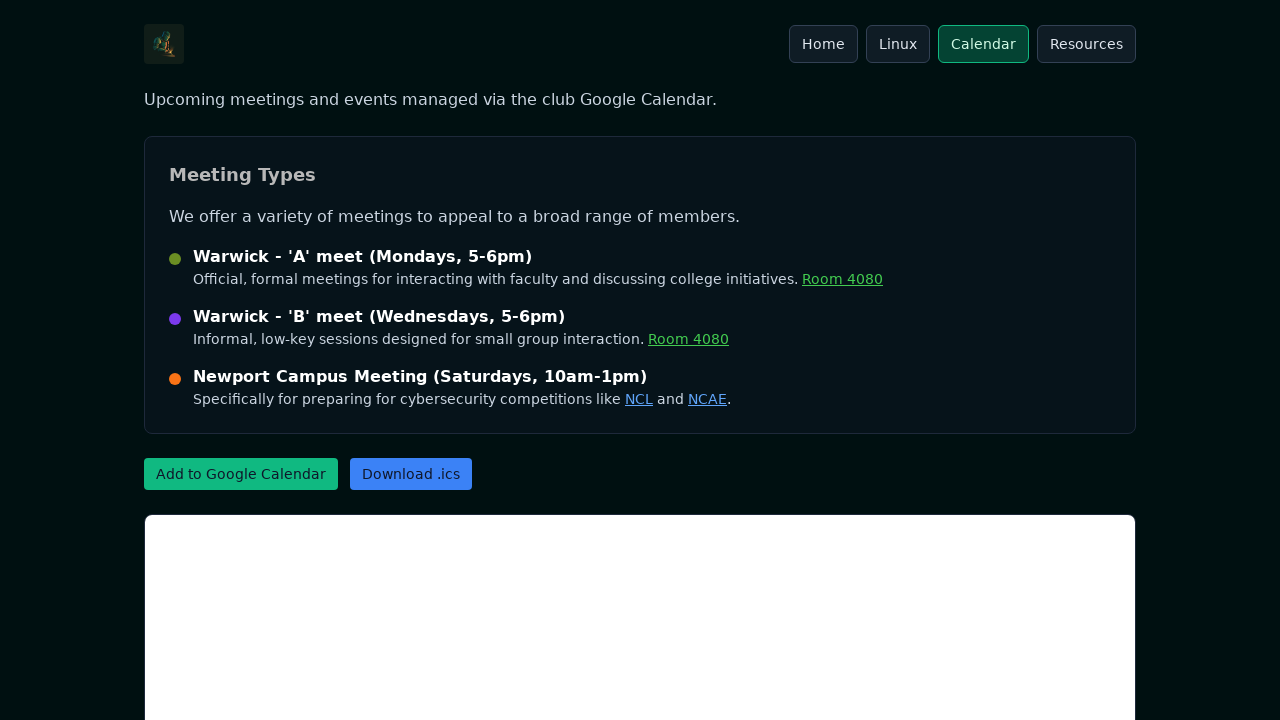

Verified #app selector is present on Calendar page
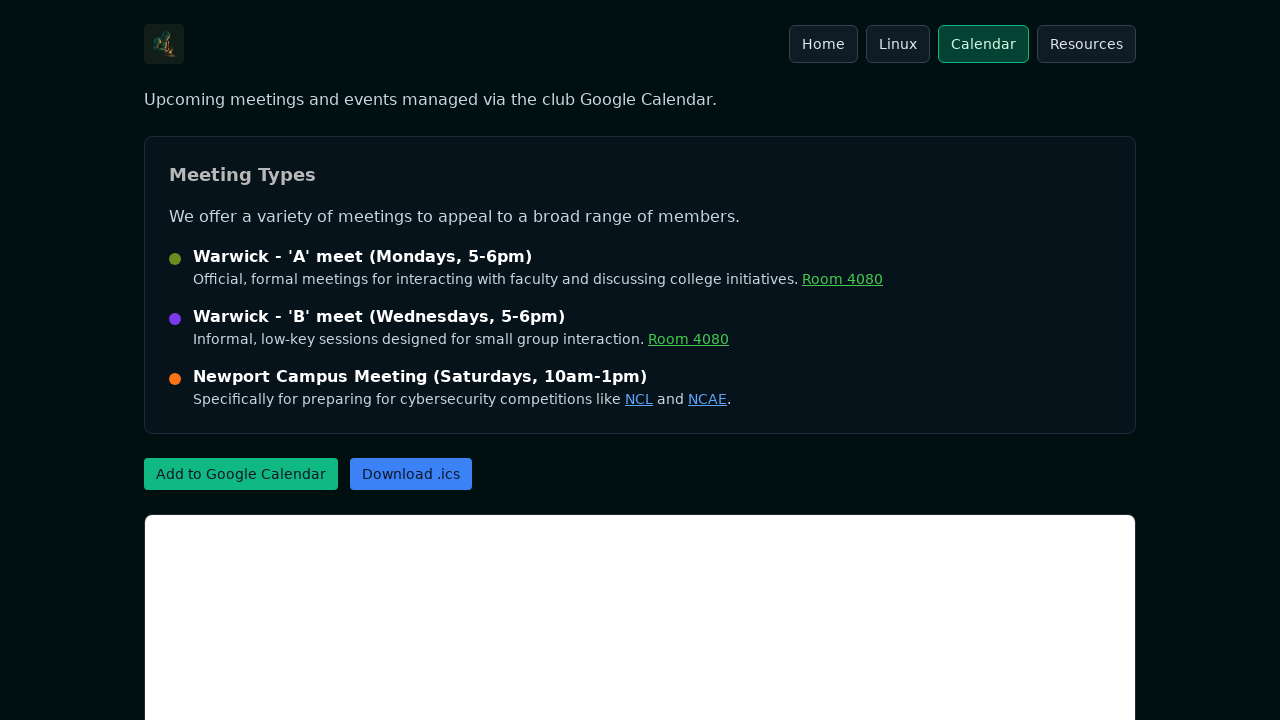

Navigated to Resources page at https://ccri-cyberknights.github.io/page/#/resources
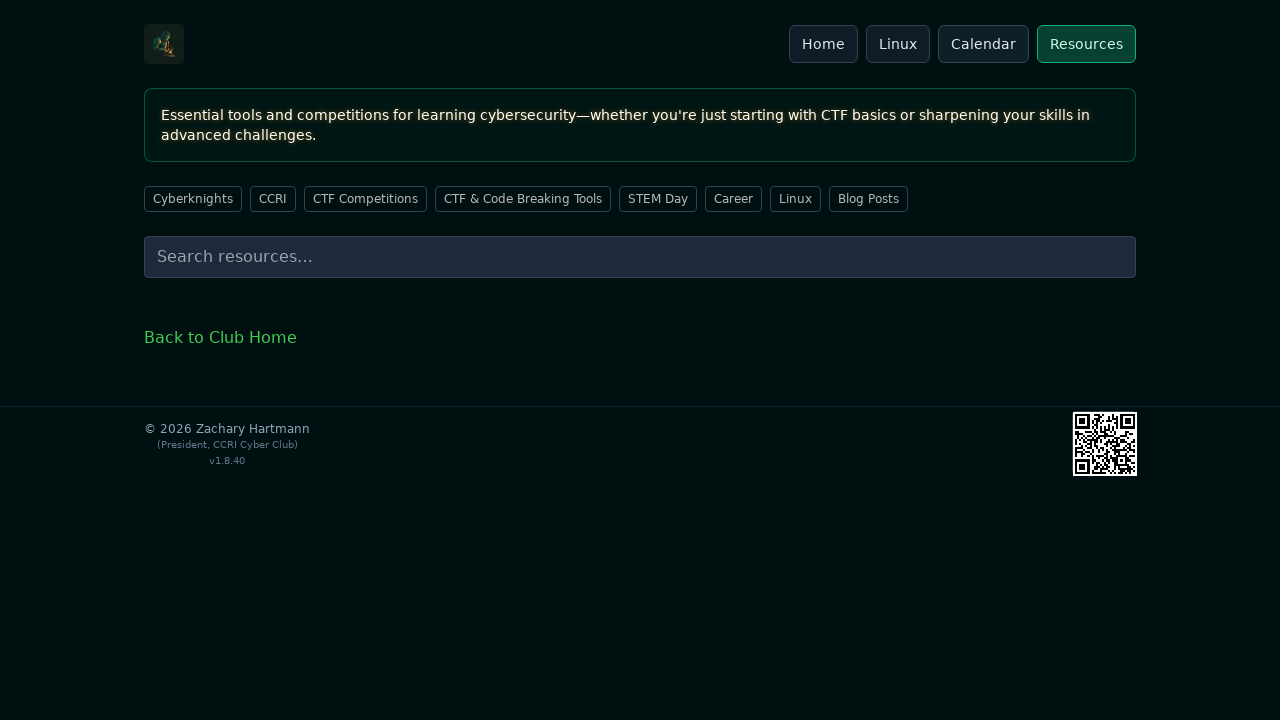

Waited 3000ms for SPA routing on Resources page
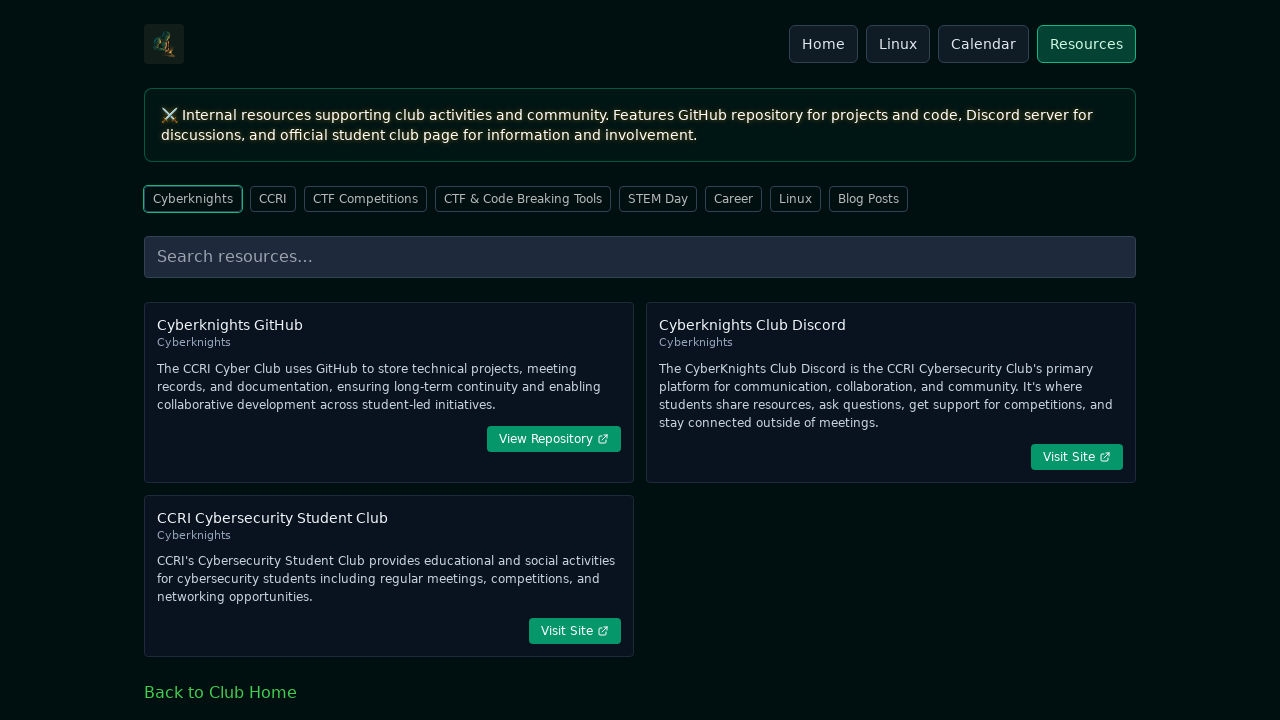

Verified #app selector is present on Resources page
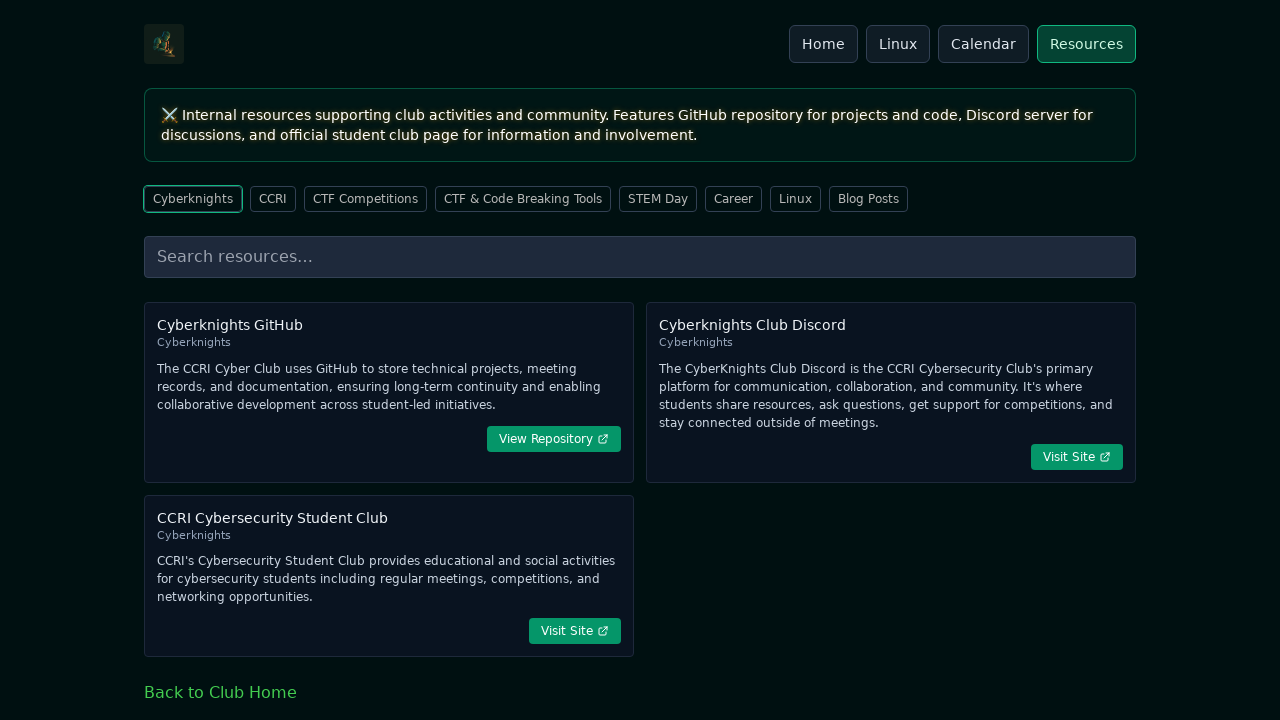

Navigated to Resources - Cyberknights page at https://ccri-cyberknights.github.io/page/#/resources/cyberknights
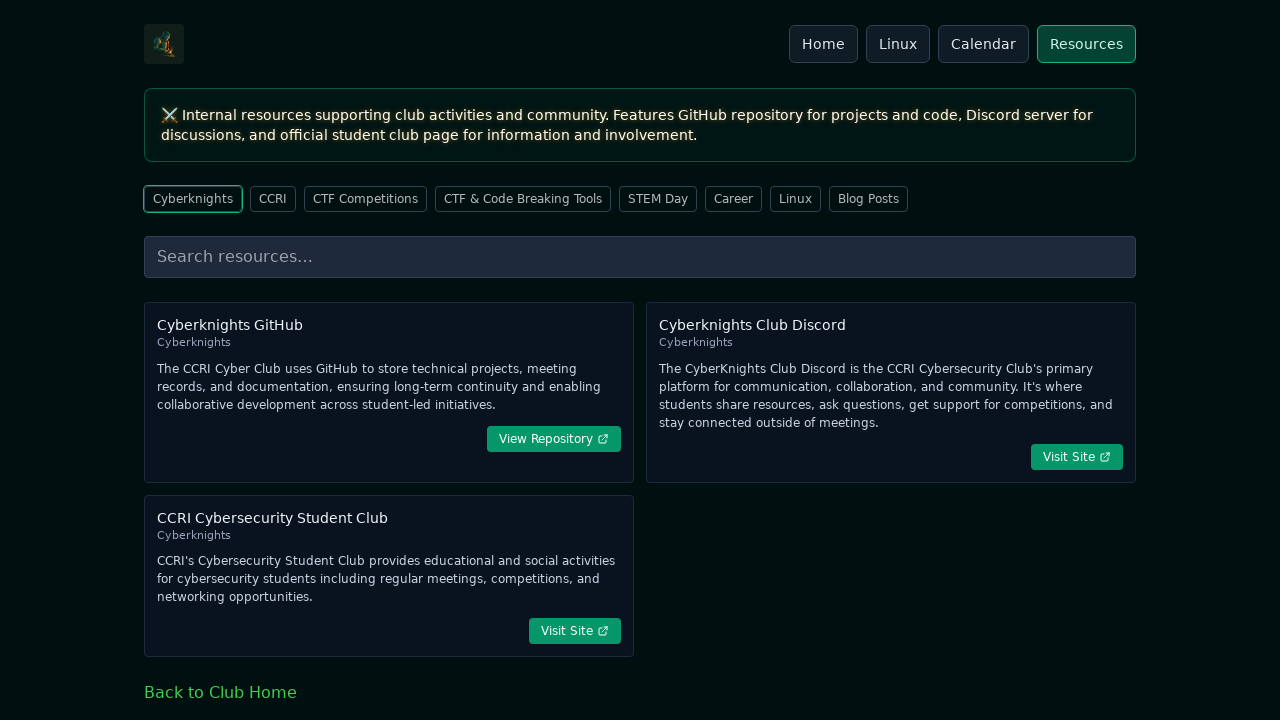

Waited 3000ms for SPA routing on Resources - Cyberknights page
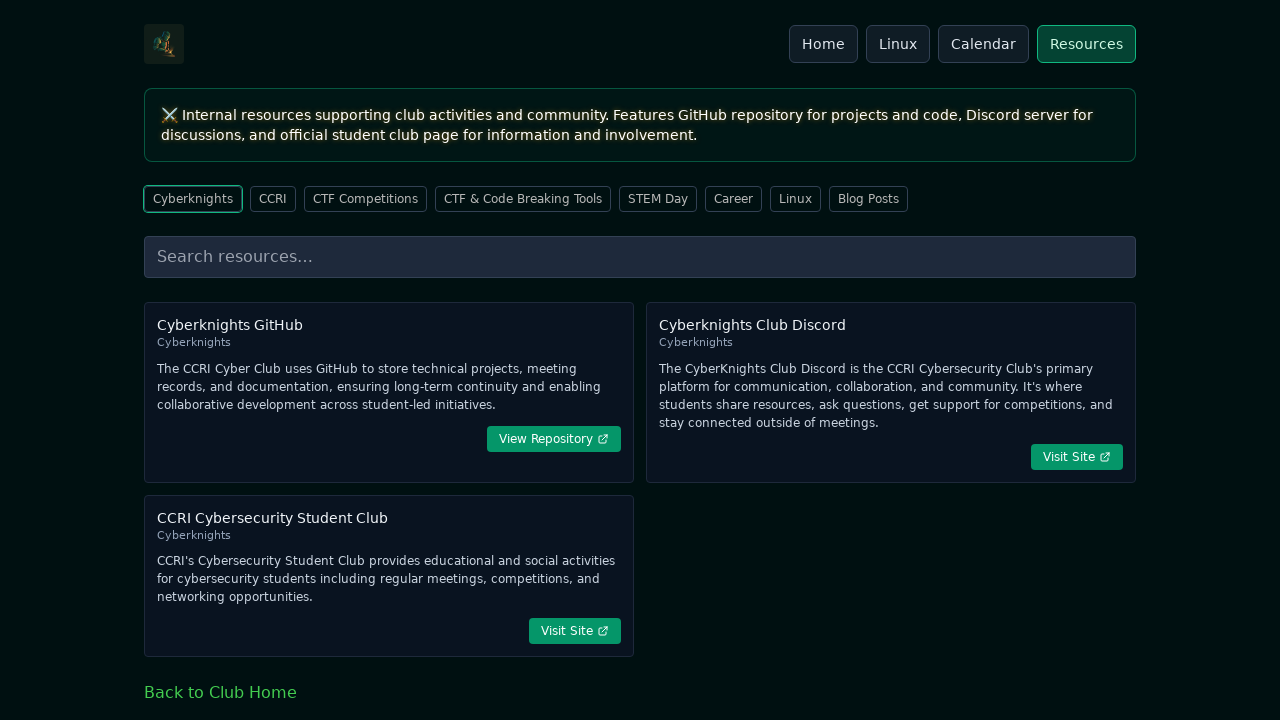

Verified #app selector is present on Resources - Cyberknights page
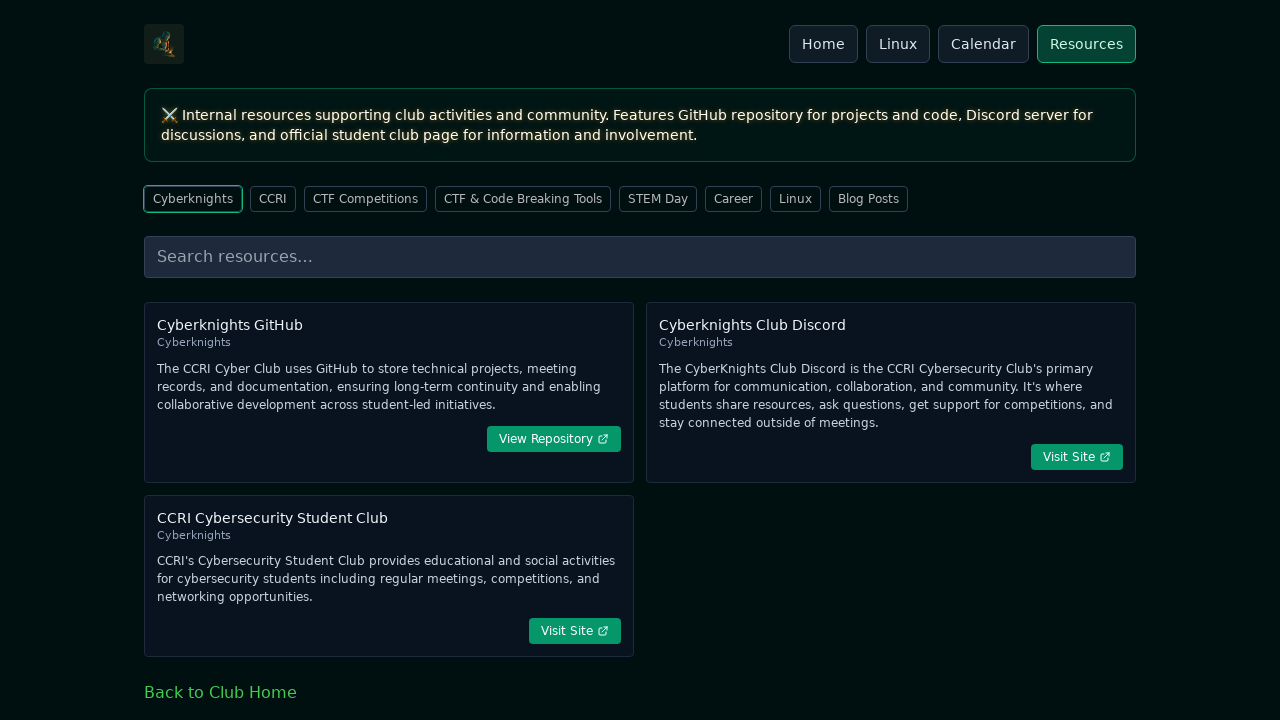

Navigated to Resources - CCRI page at https://ccri-cyberknights.github.io/page/#/resources/ccri
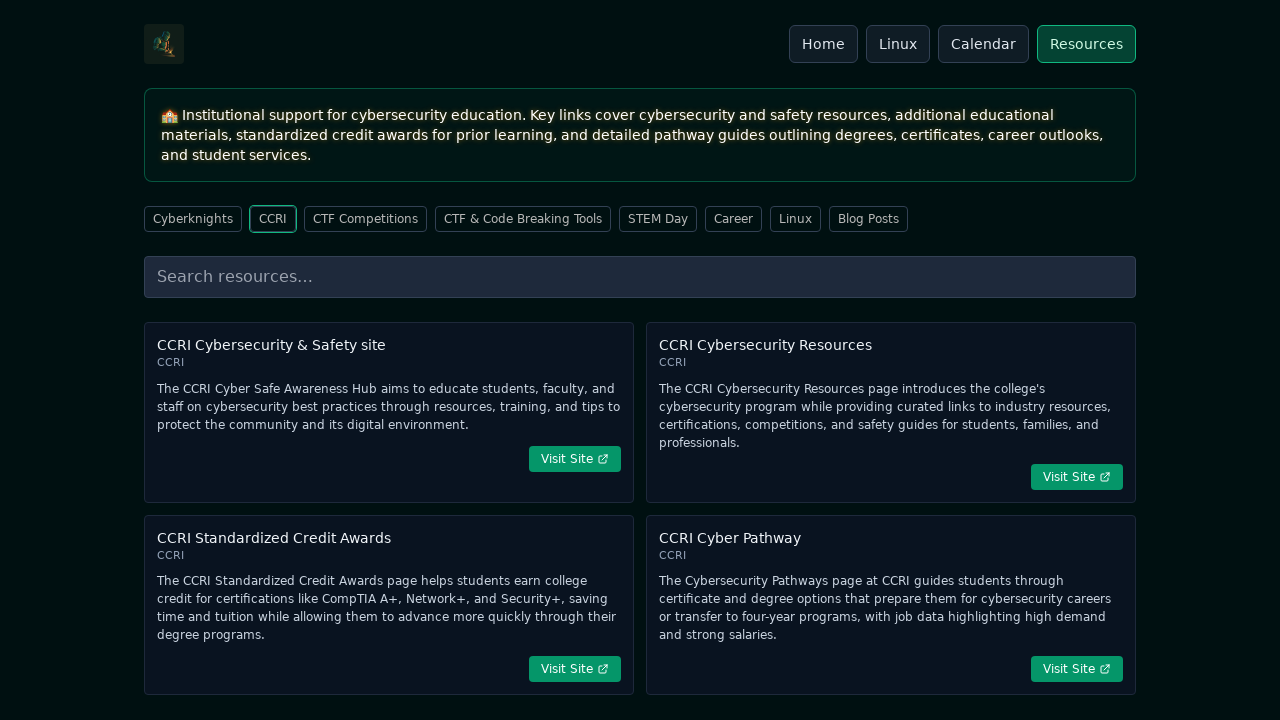

Waited 3000ms for SPA routing on Resources - CCRI page
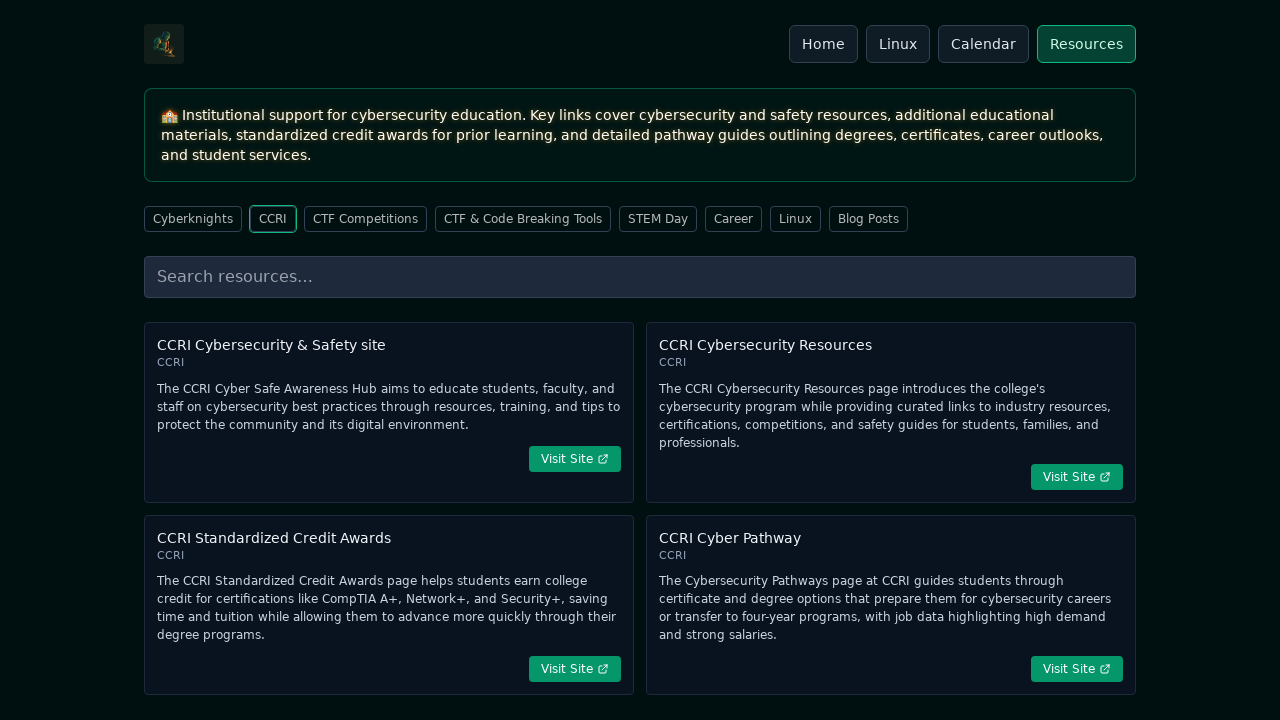

Verified #app selector is present on Resources - CCRI page
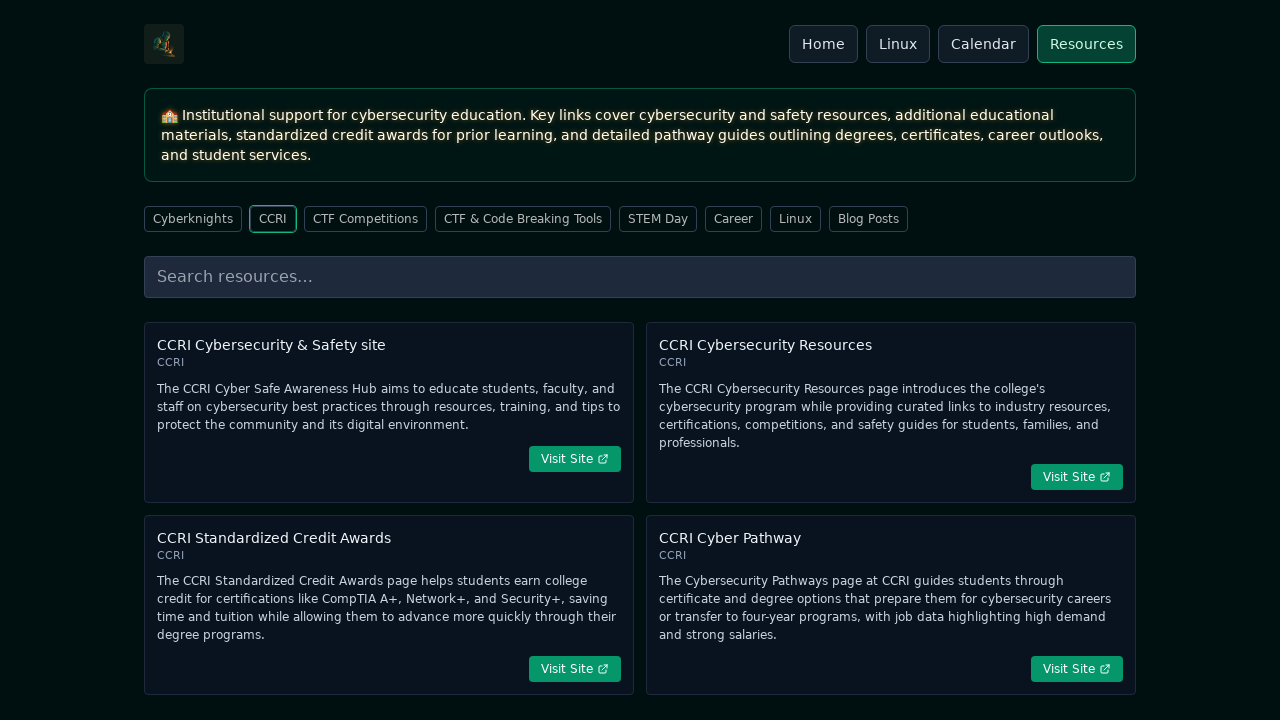

Navigated to Resources - CTF Competitions page at https://ccri-cyberknights.github.io/page/#/resources/ctf-competitions
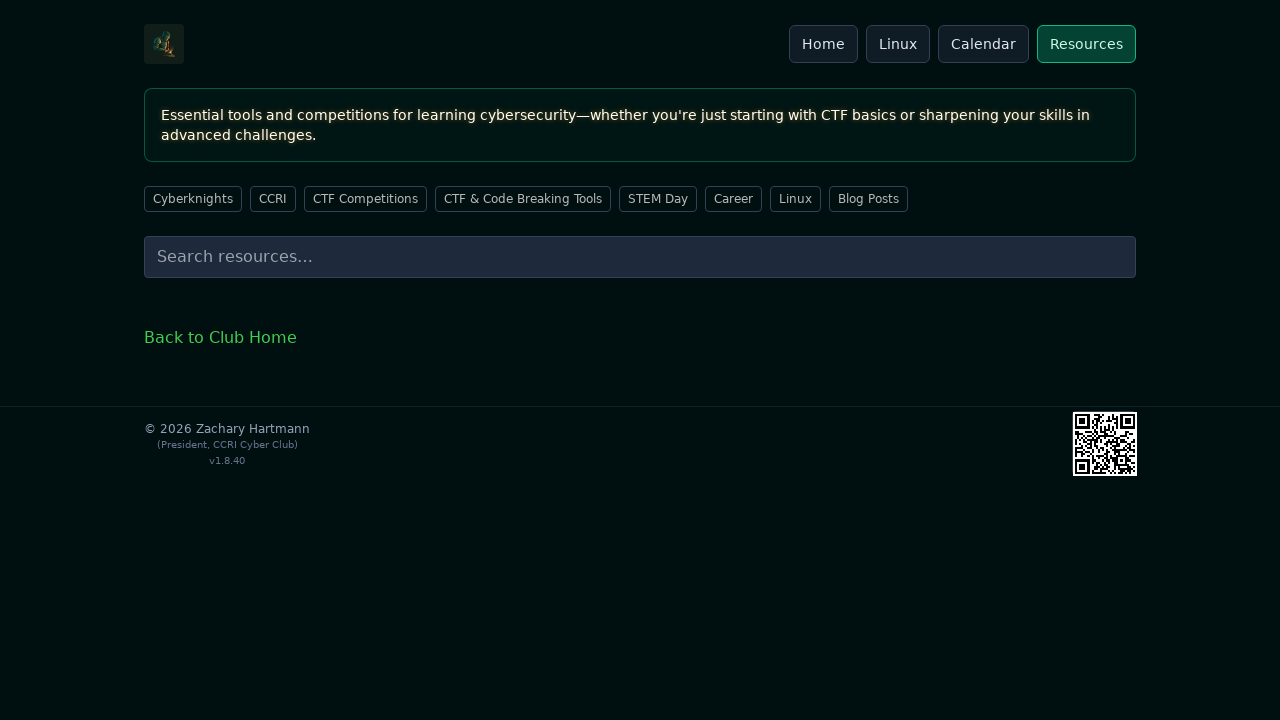

Waited 3000ms for SPA routing on Resources - CTF Competitions page
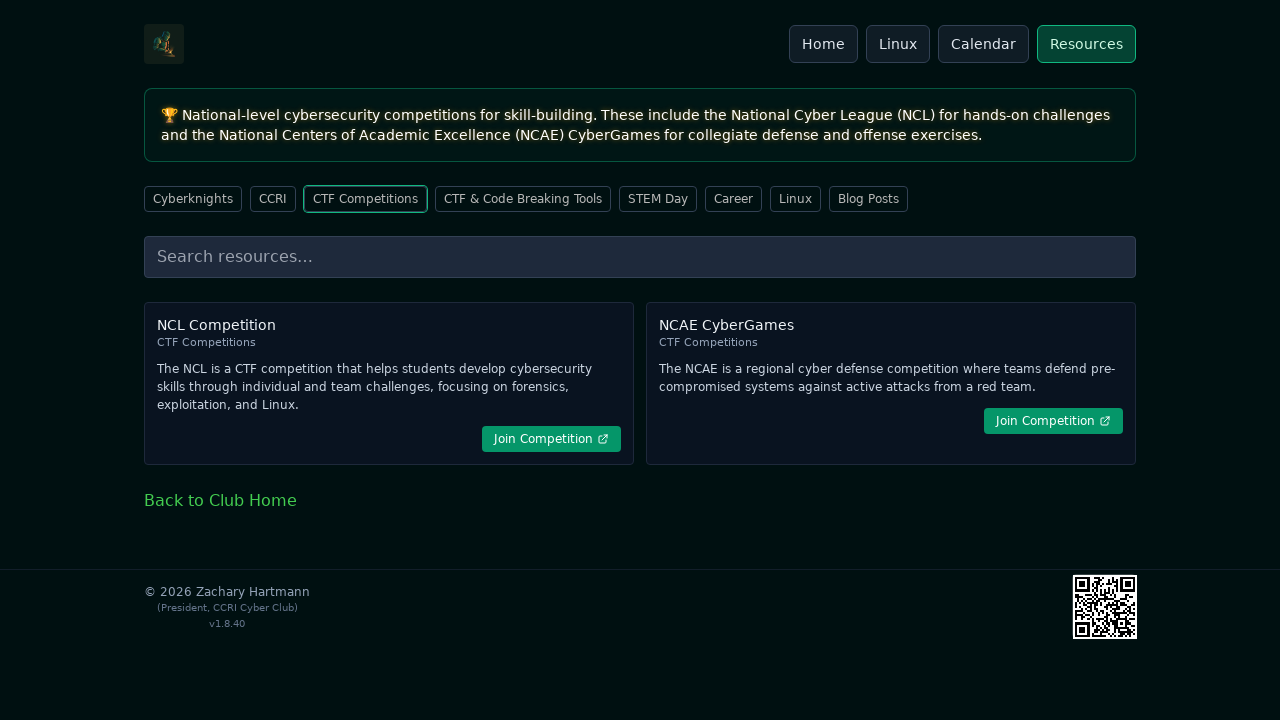

Verified #app selector is present on Resources - CTF Competitions page
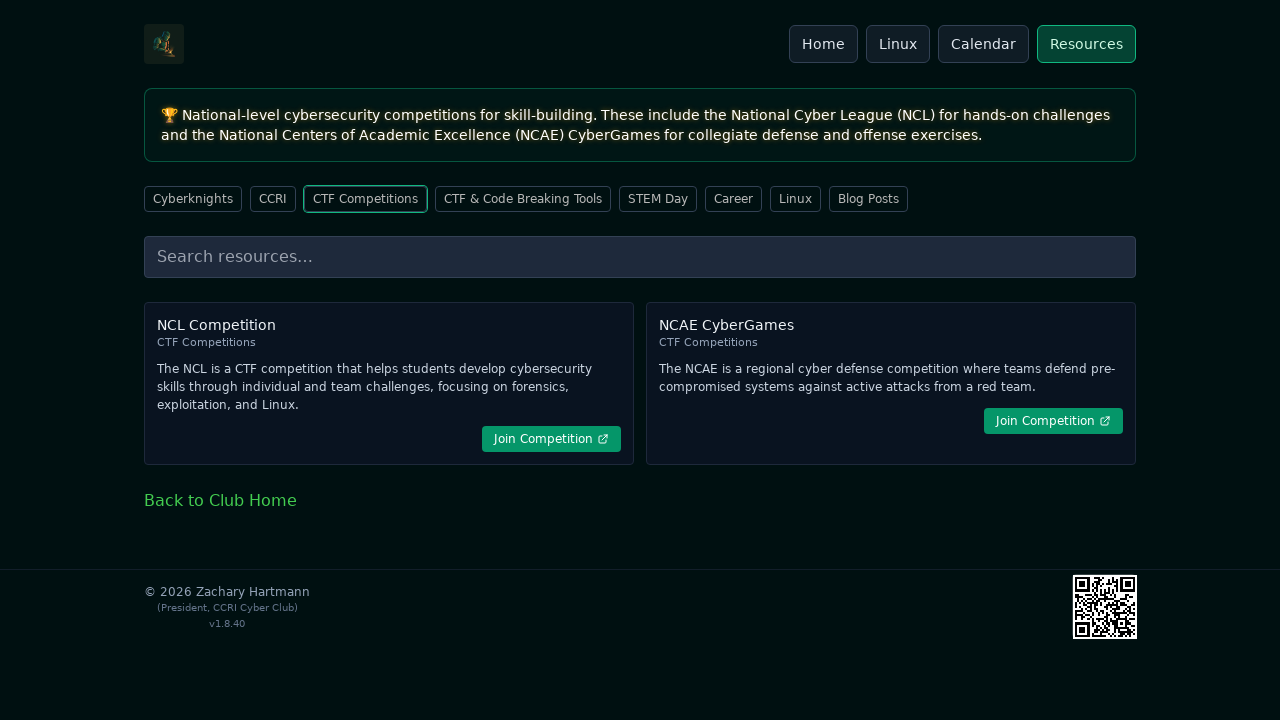

Navigated to Resources - CTF Tools page at https://ccri-cyberknights.github.io/page/#/resources/ctf-tools
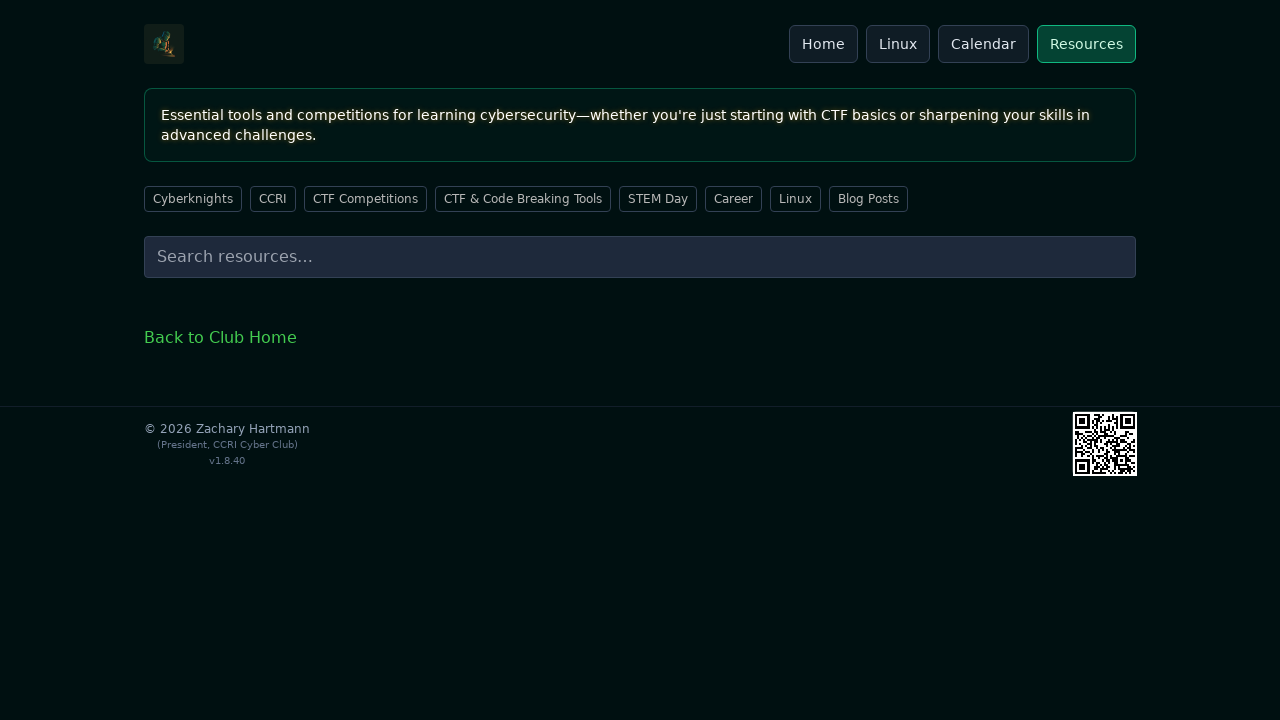

Waited 3000ms for SPA routing on Resources - CTF Tools page
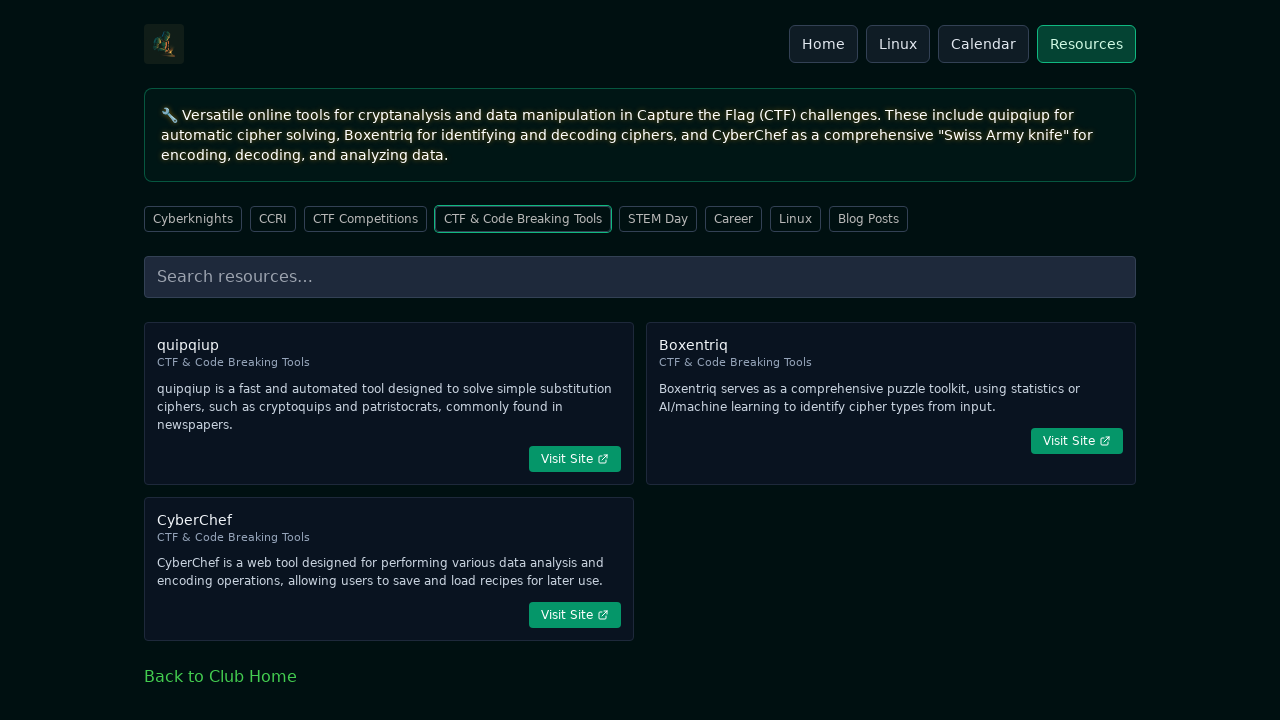

Verified #app selector is present on Resources - CTF Tools page
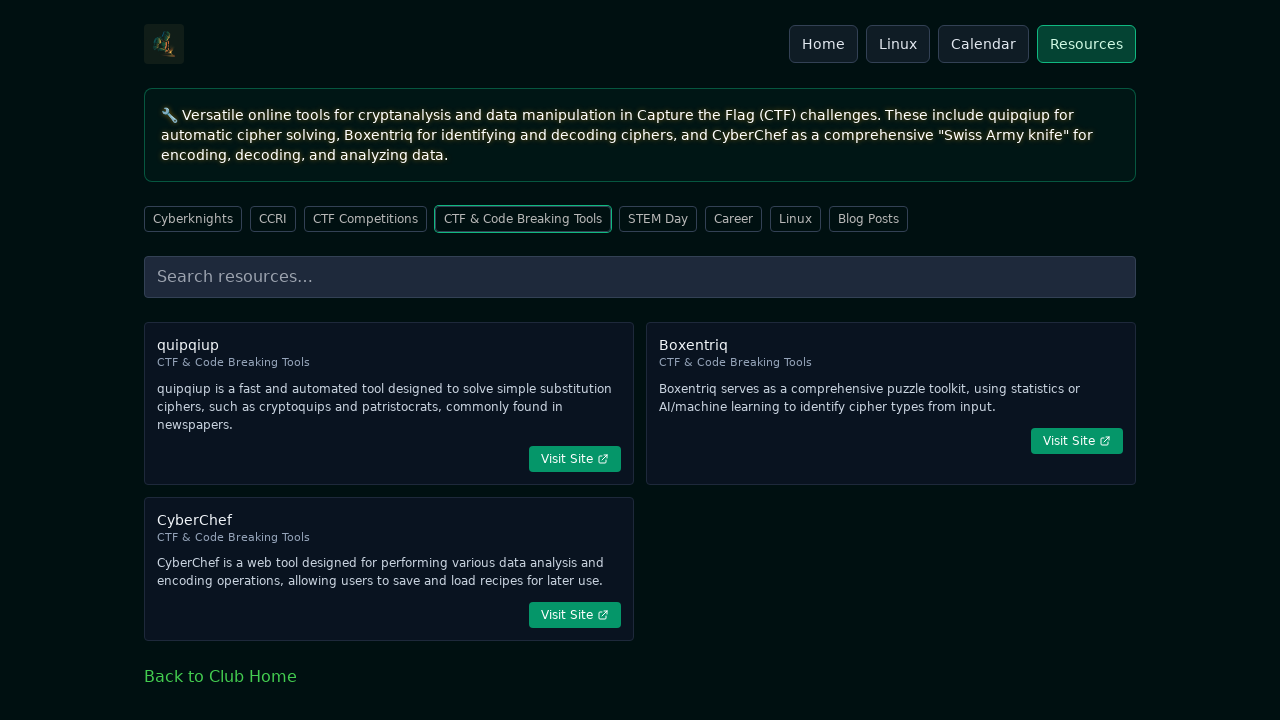

Navigated to Resources - STEM Day page at https://ccri-cyberknights.github.io/page/#/resources/stem
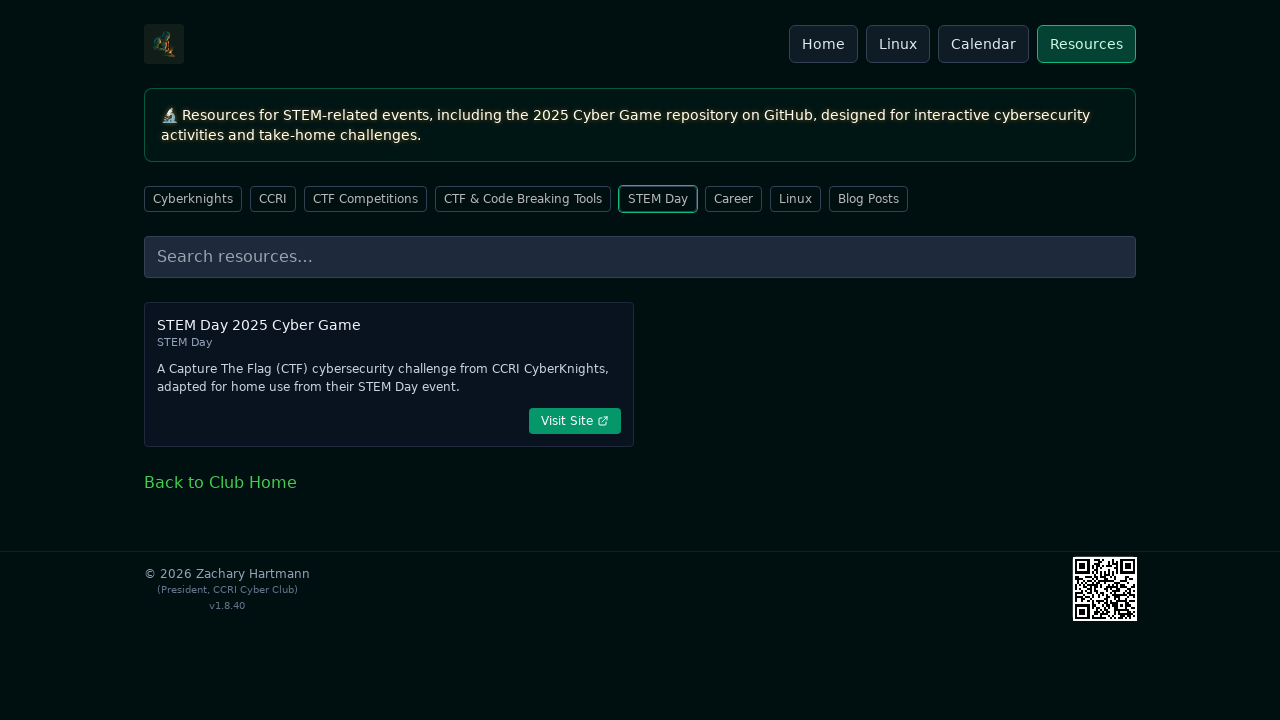

Waited 3000ms for SPA routing on Resources - STEM Day page
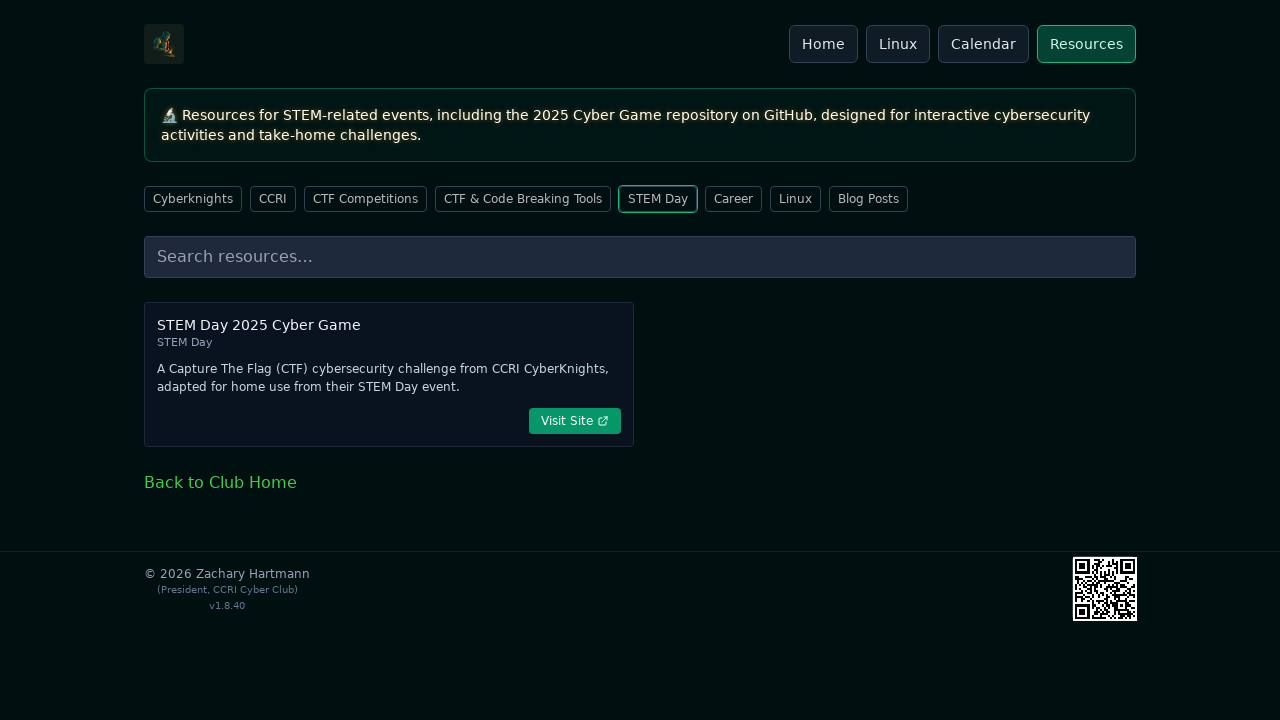

Verified #app selector is present on Resources - STEM Day page
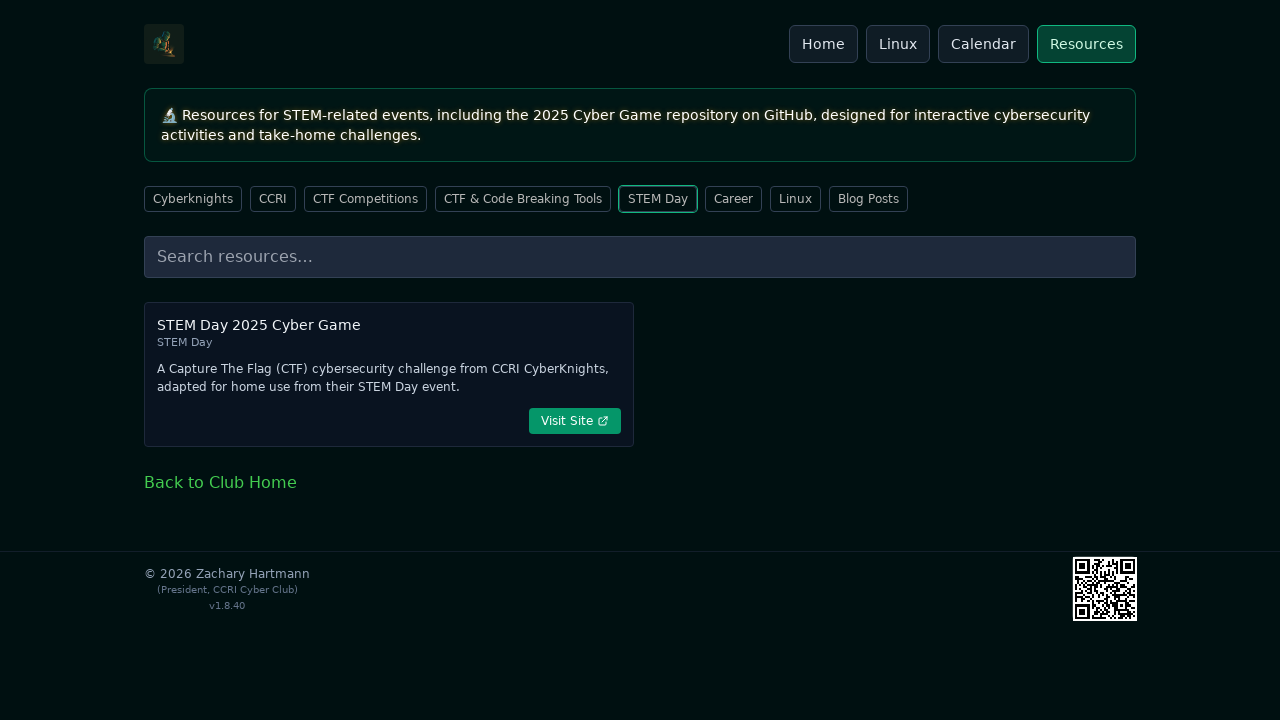

Navigated to Resources - Career page at https://ccri-cyberknights.github.io/page/#/resources/career
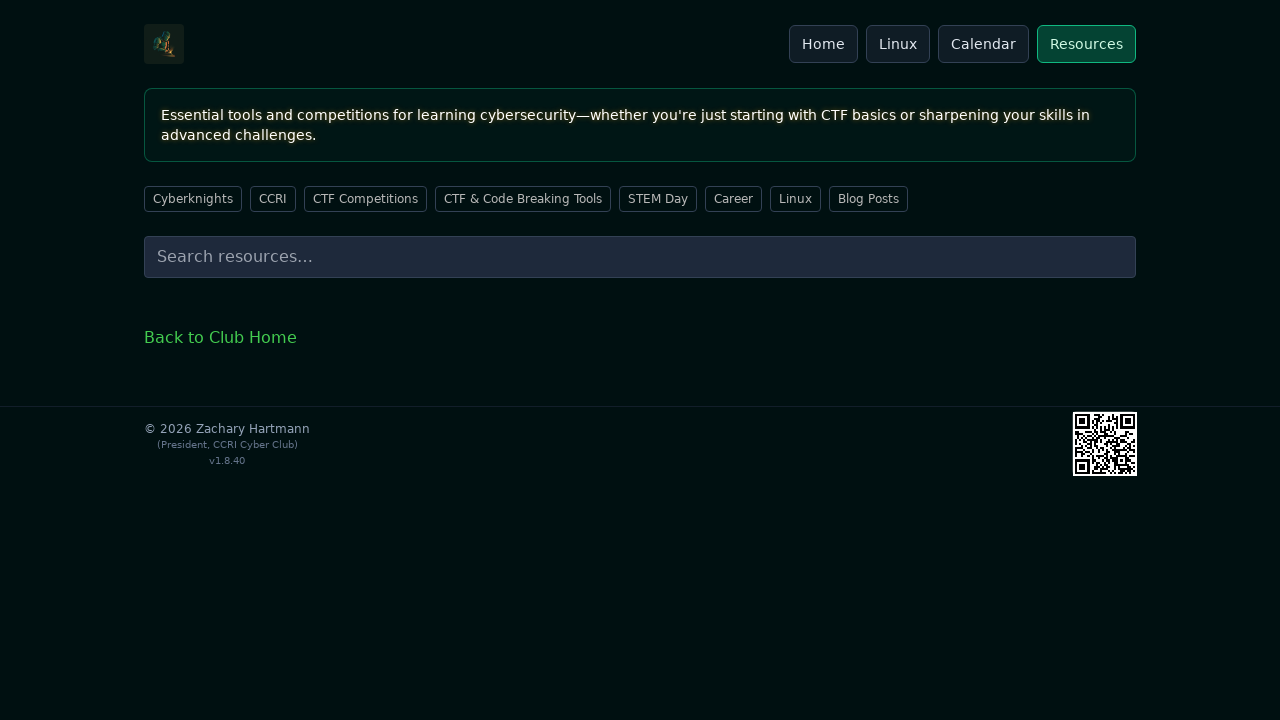

Waited 3000ms for SPA routing on Resources - Career page
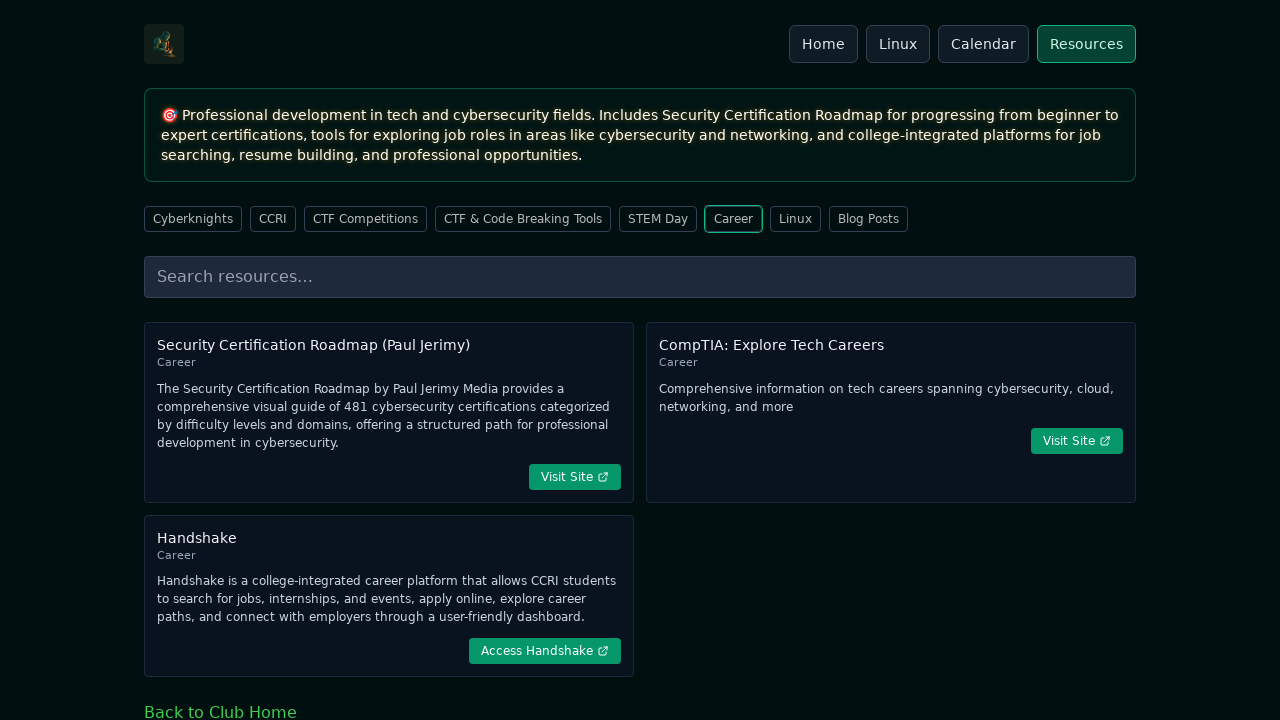

Verified #app selector is present on Resources - Career page
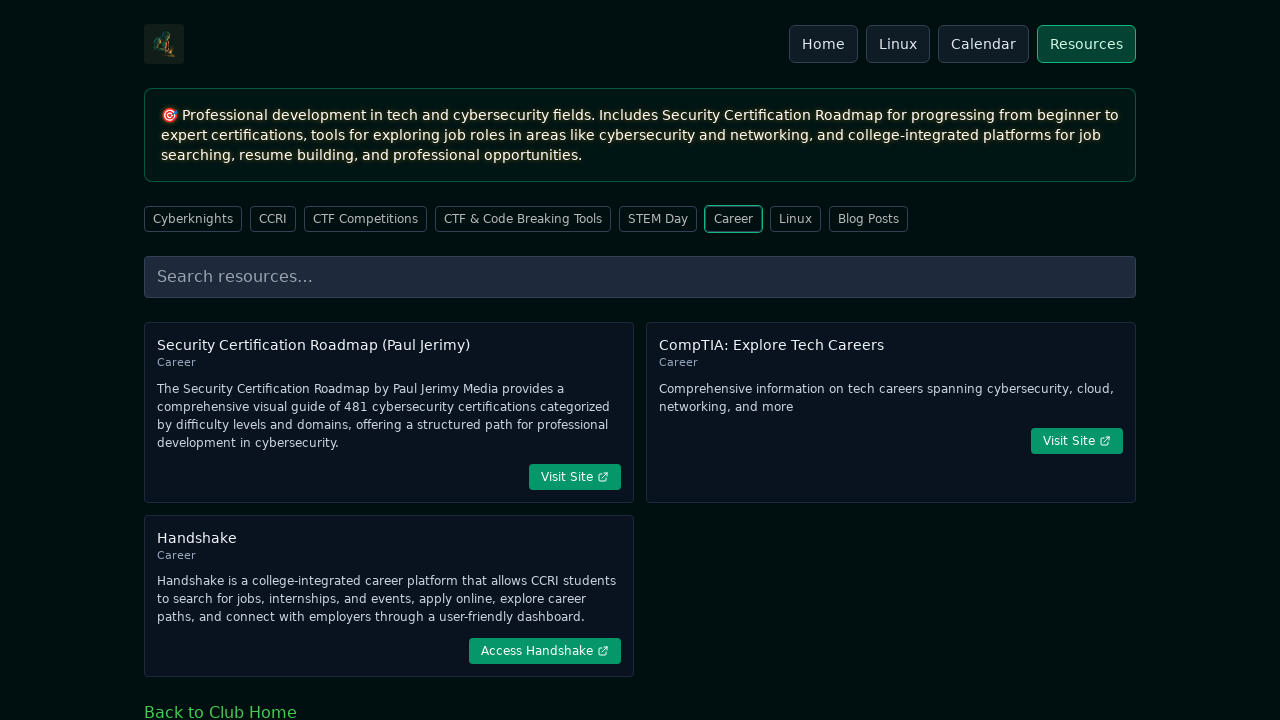

Navigated to Resources - Linux page at https://ccri-cyberknights.github.io/page/#/resources/linux
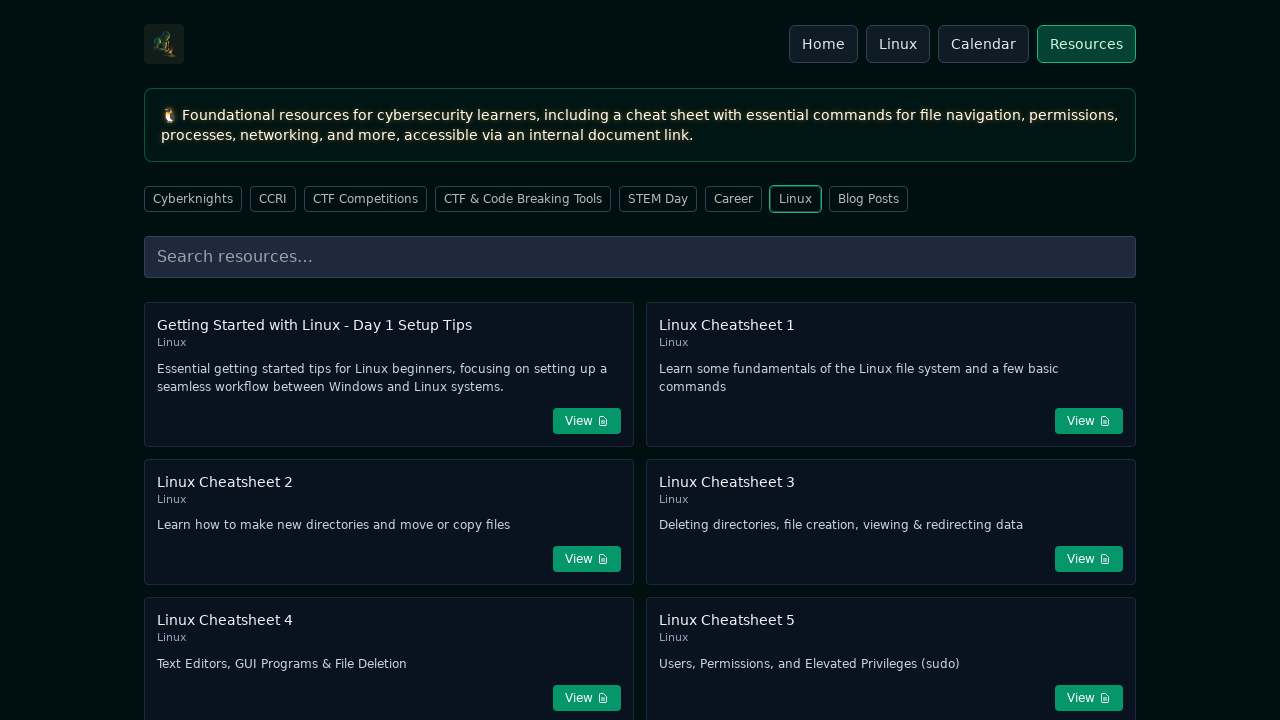

Waited 3000ms for SPA routing on Resources - Linux page
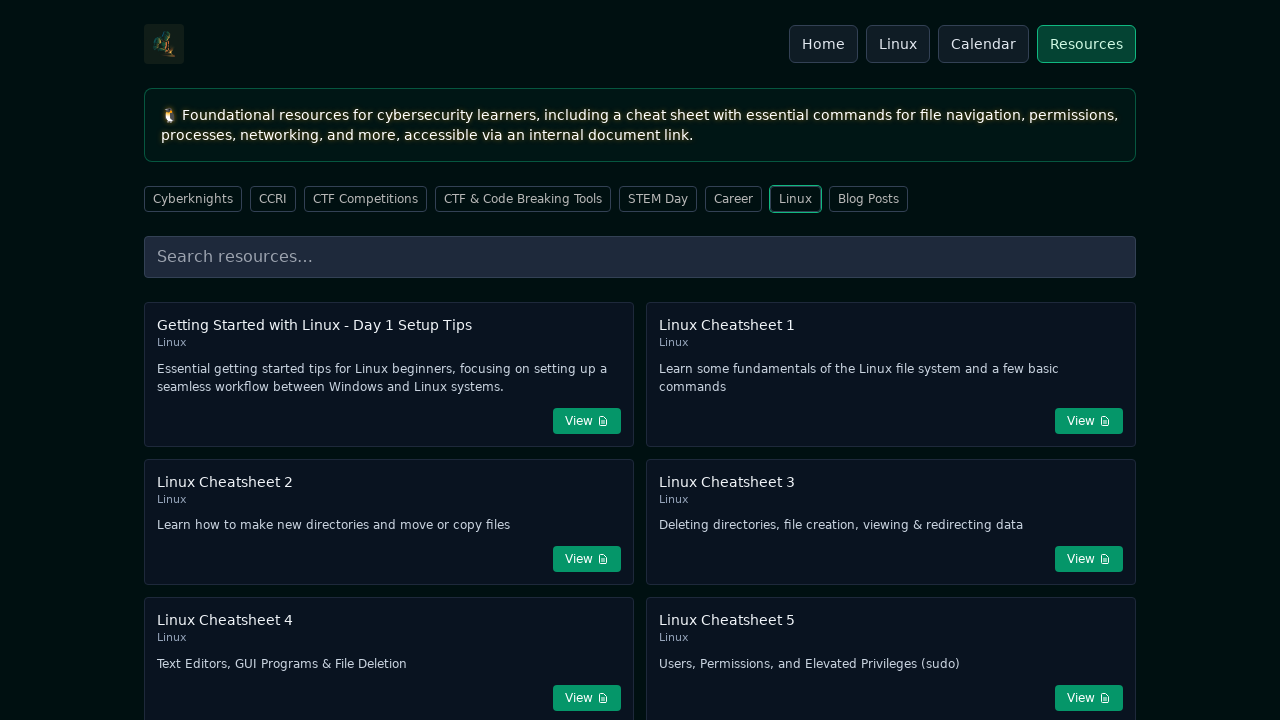

Verified #app selector is present on Resources - Linux page
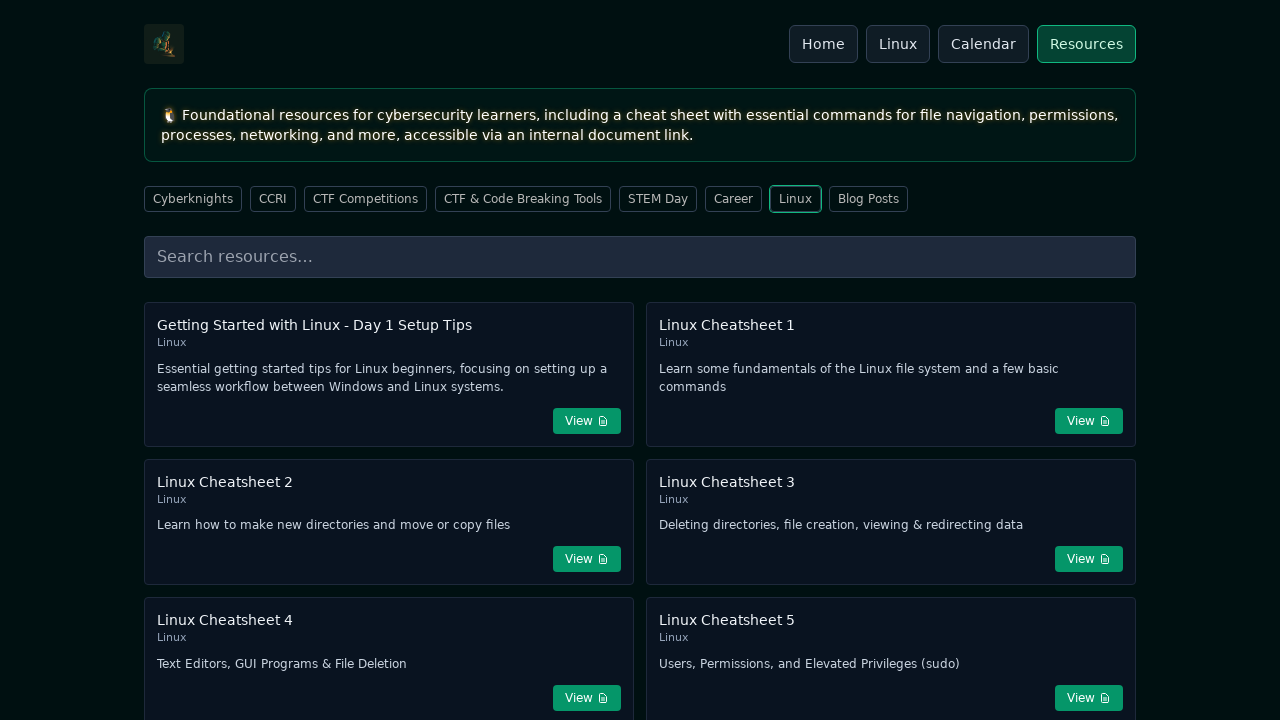

Navigated to Map - Warwick 4080 page at https://ccri-cyberknights.github.io/page/#/map-warwick-4080
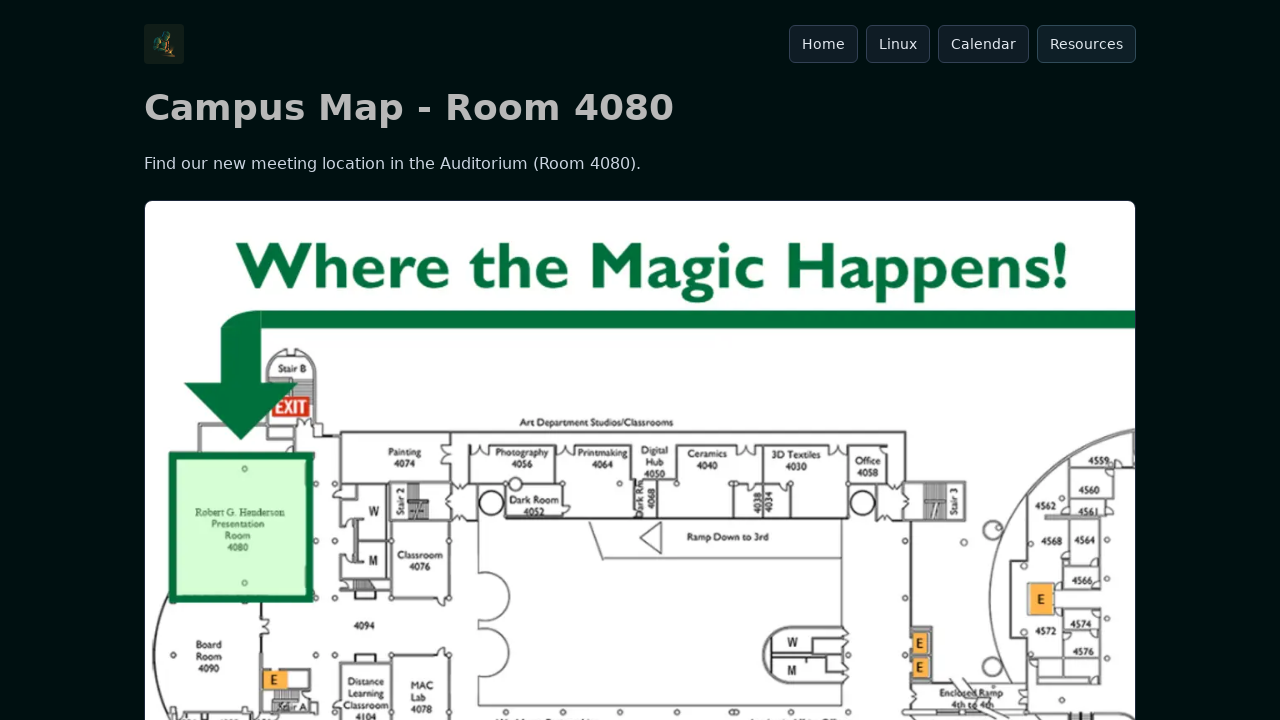

Waited 3000ms for SPA routing on Map - Warwick 4080 page
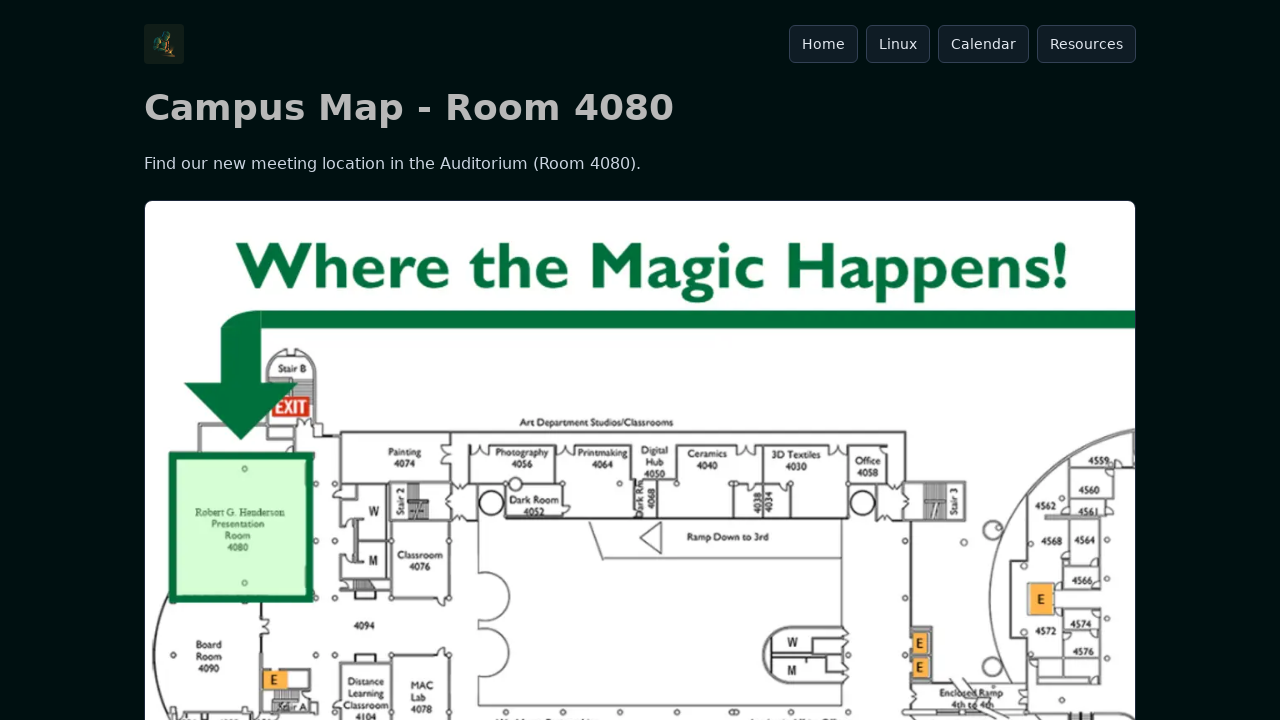

Verified #app selector is present on Map - Warwick 4080 page
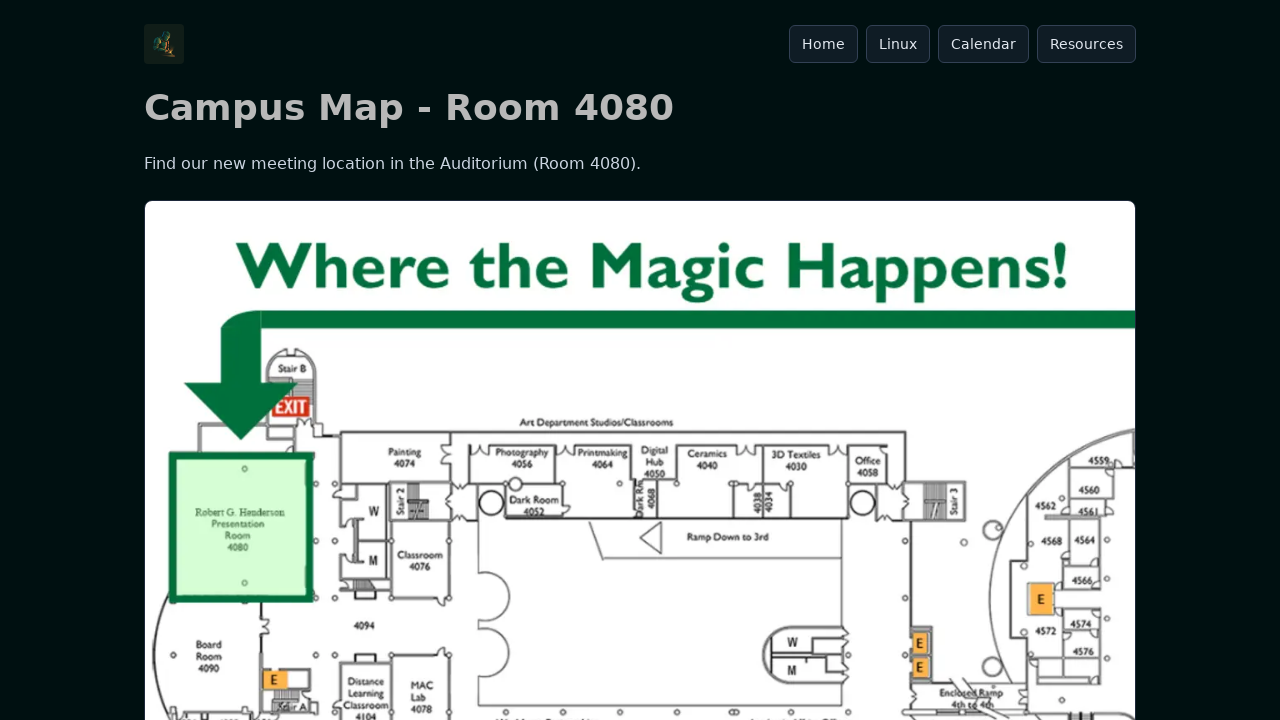

Navigated to Linux Cheatsheet page at https://ccri-cyberknights.github.io/page/#/guides/linux-cheatsheet-1.html
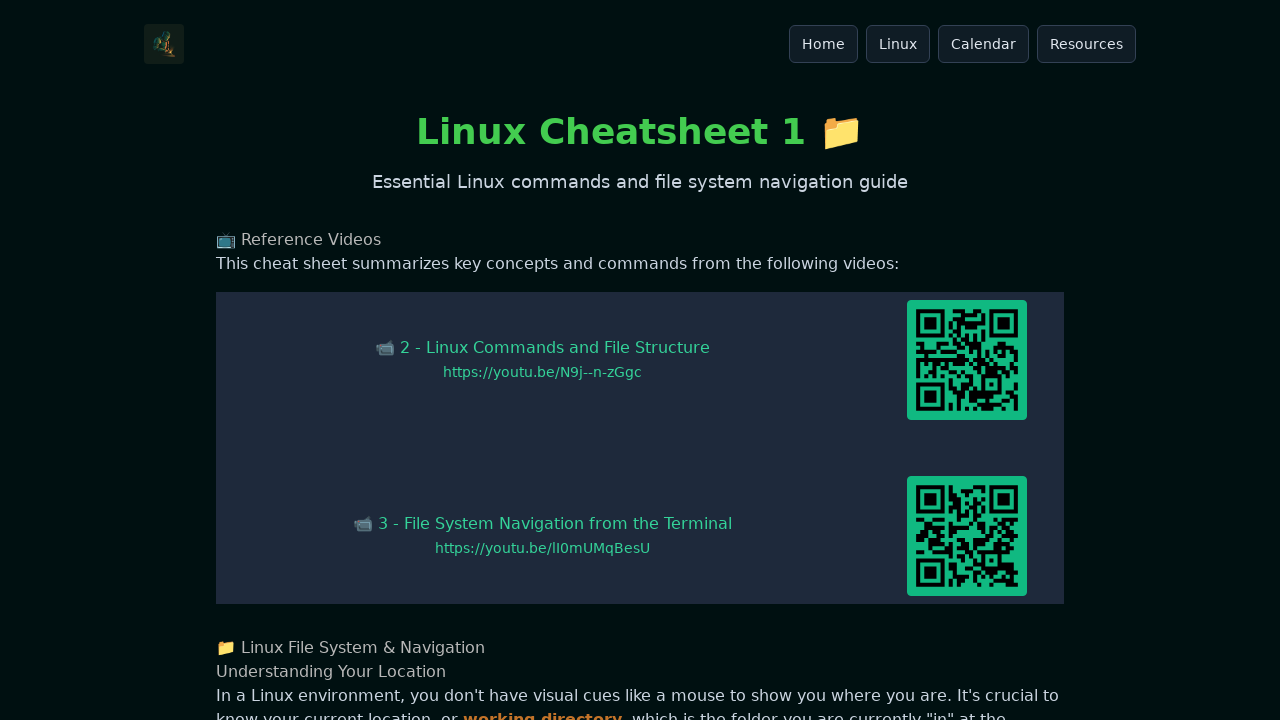

Waited 3000ms for SPA routing on Linux Cheatsheet page
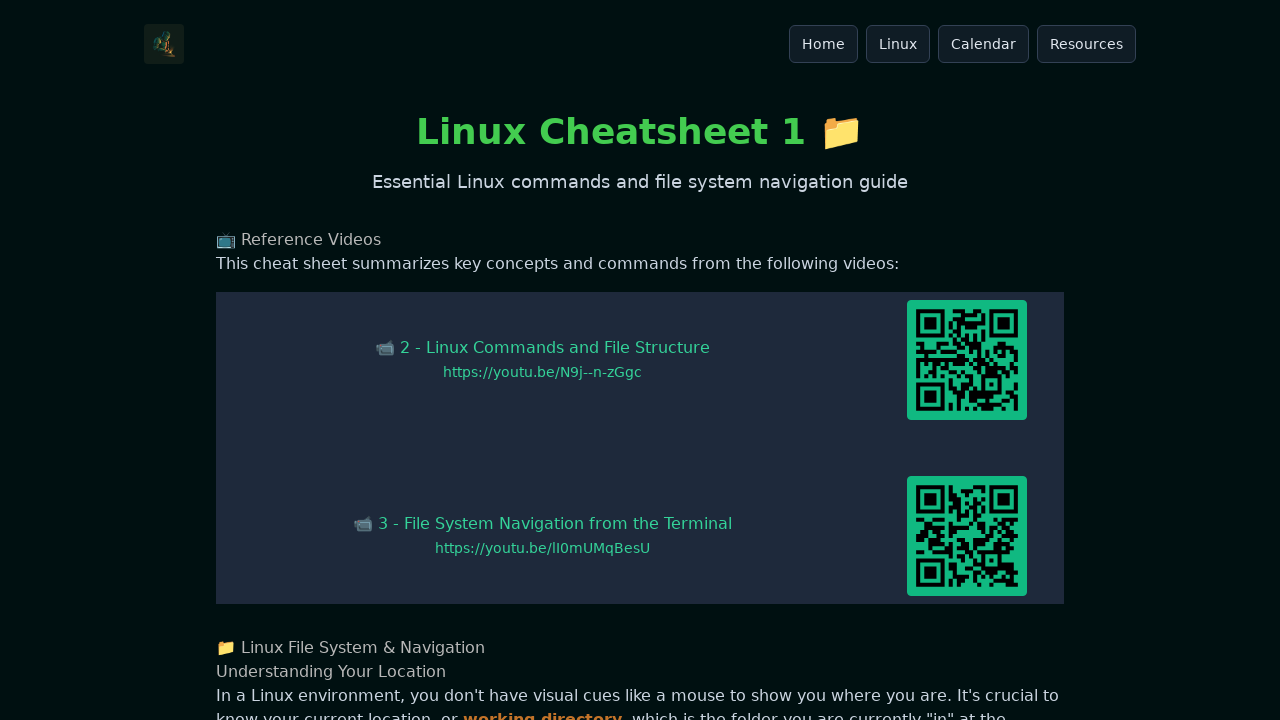

Verified #app selector is present on Linux Cheatsheet page
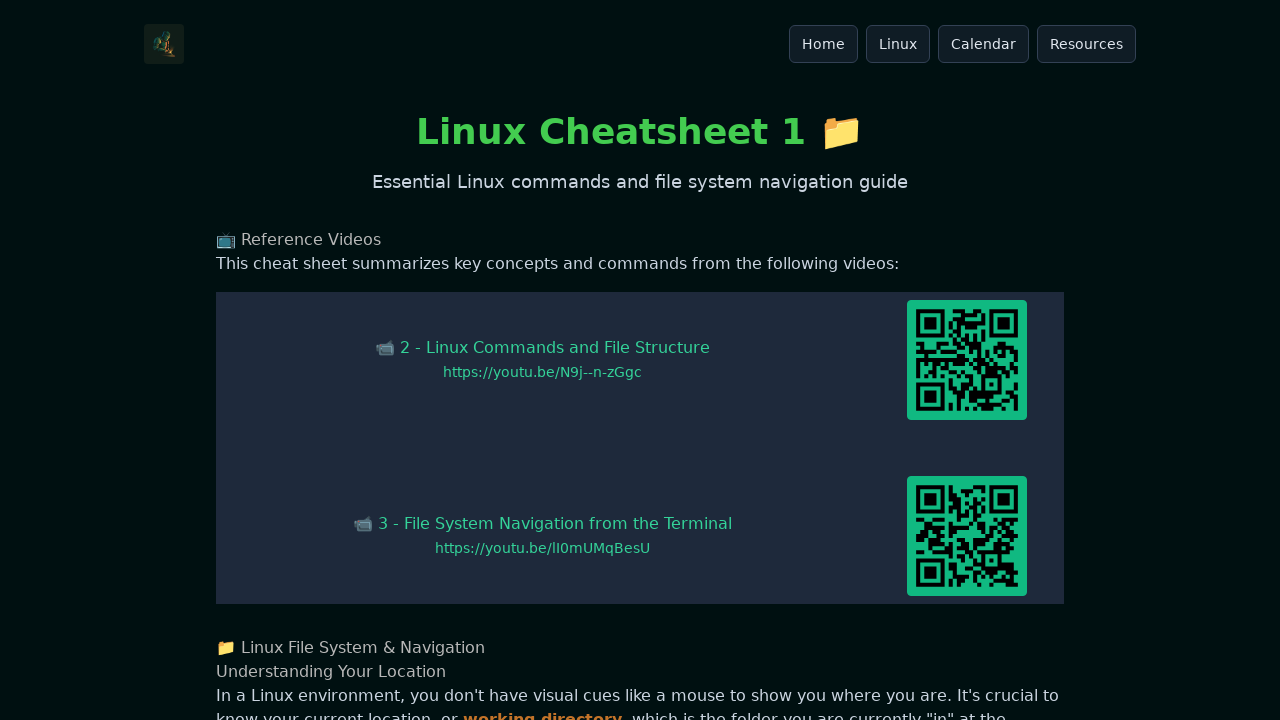

Navigated to Home page to test navigation flow
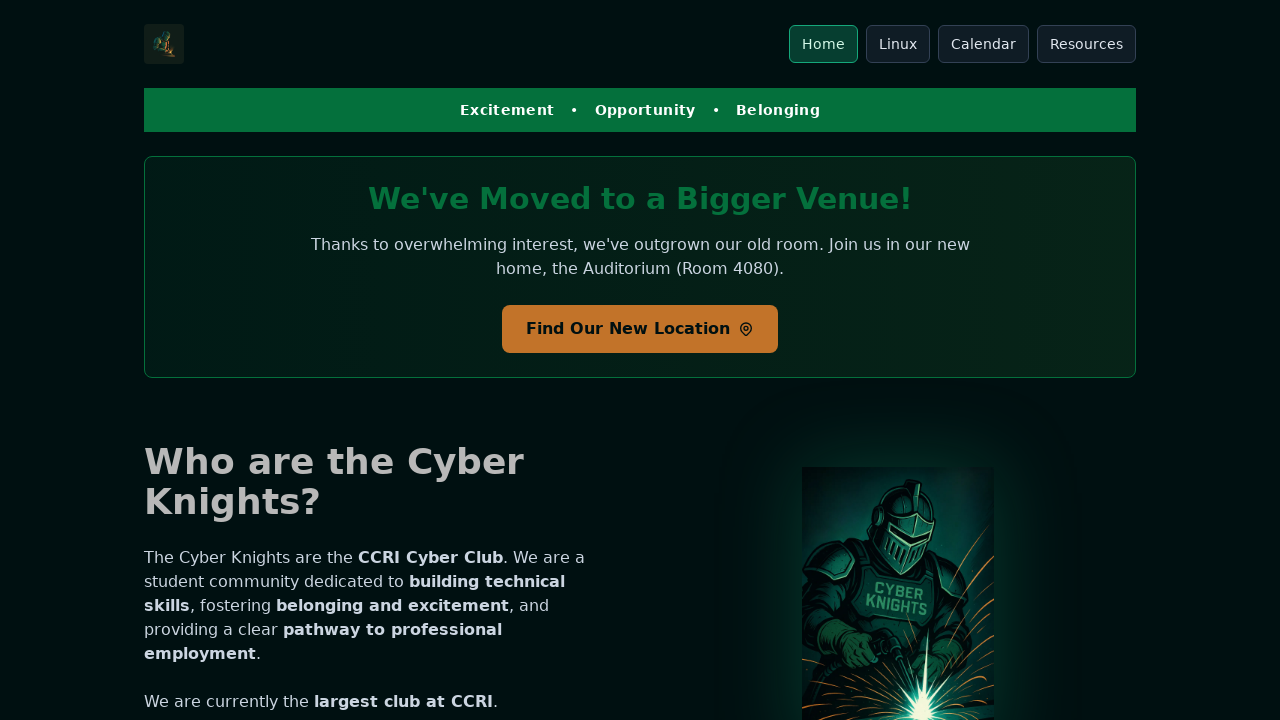

Waited 2000ms for Home page to load
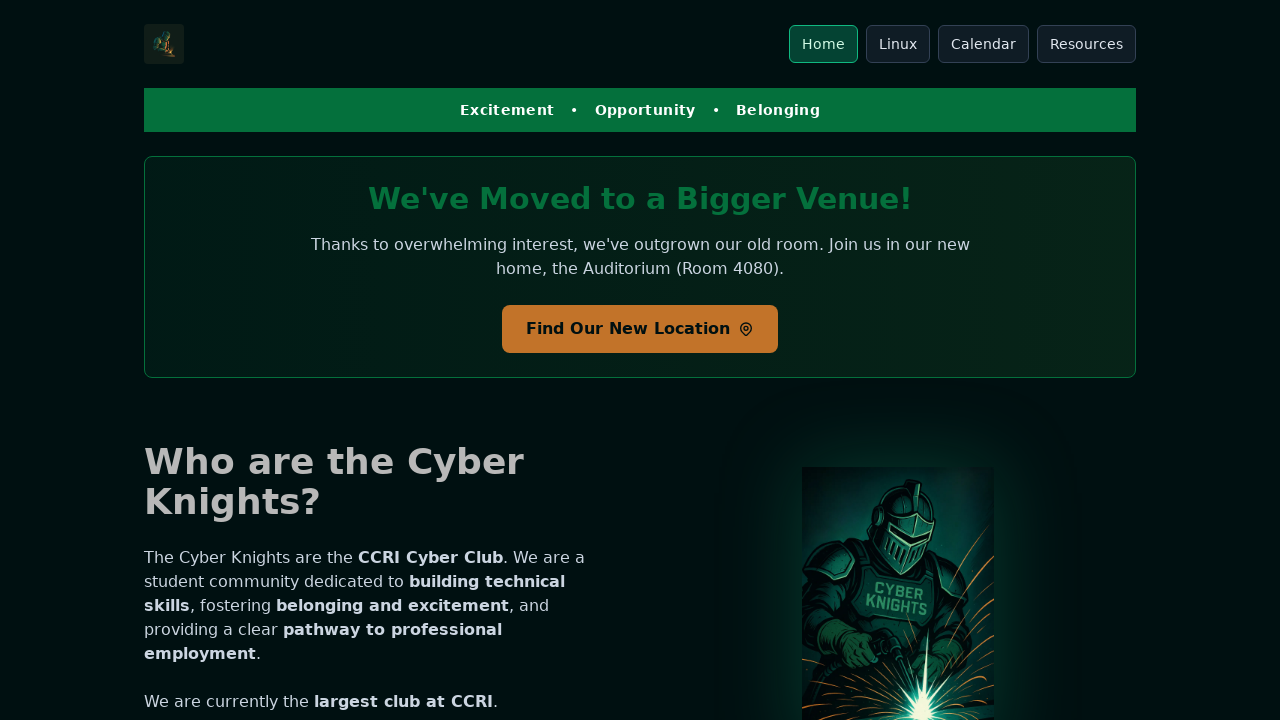

Clicked on Club navigation link at (221, 393) on a:has-text('Club')
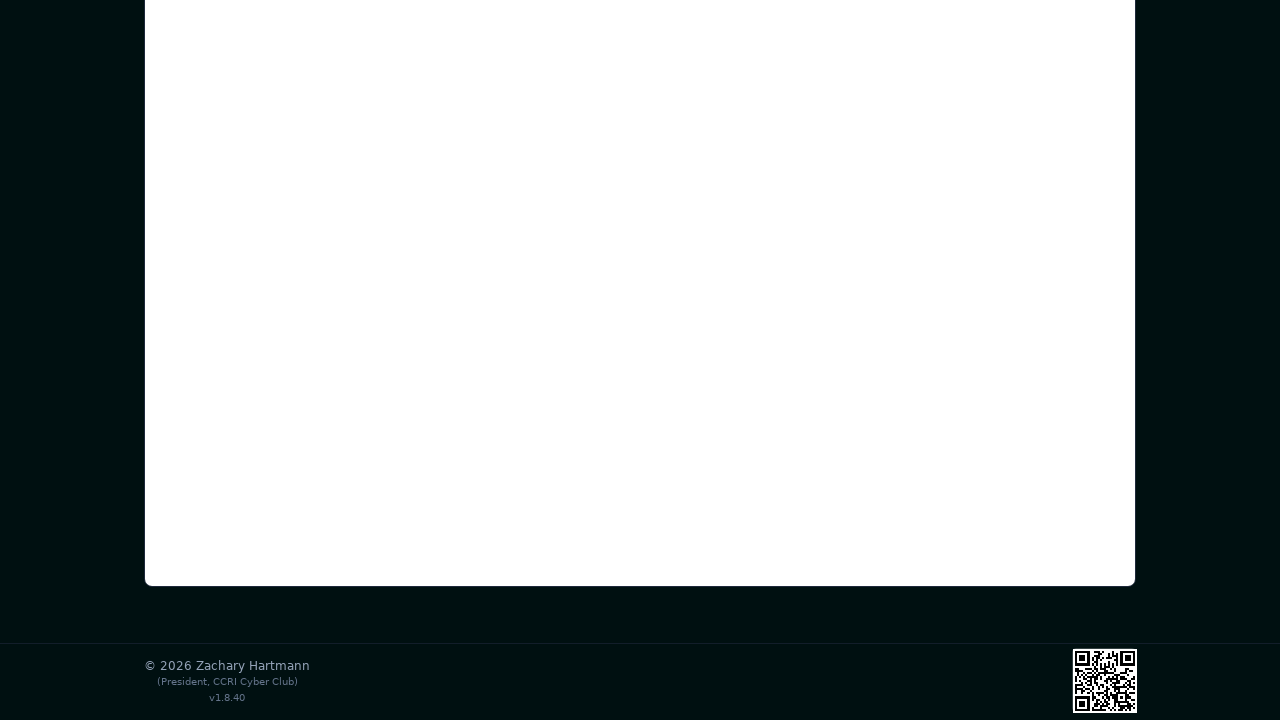

Waited 2000ms for Club page to load after navigation
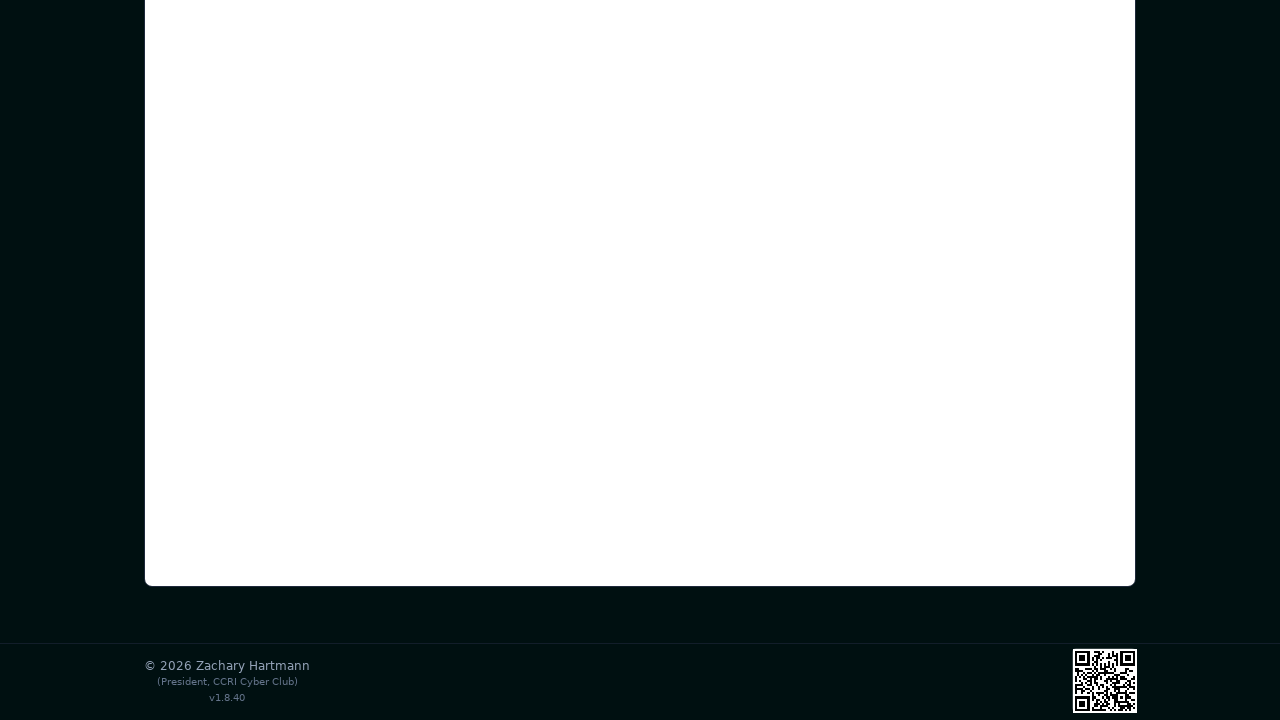

Verified #app selector is present on Club page
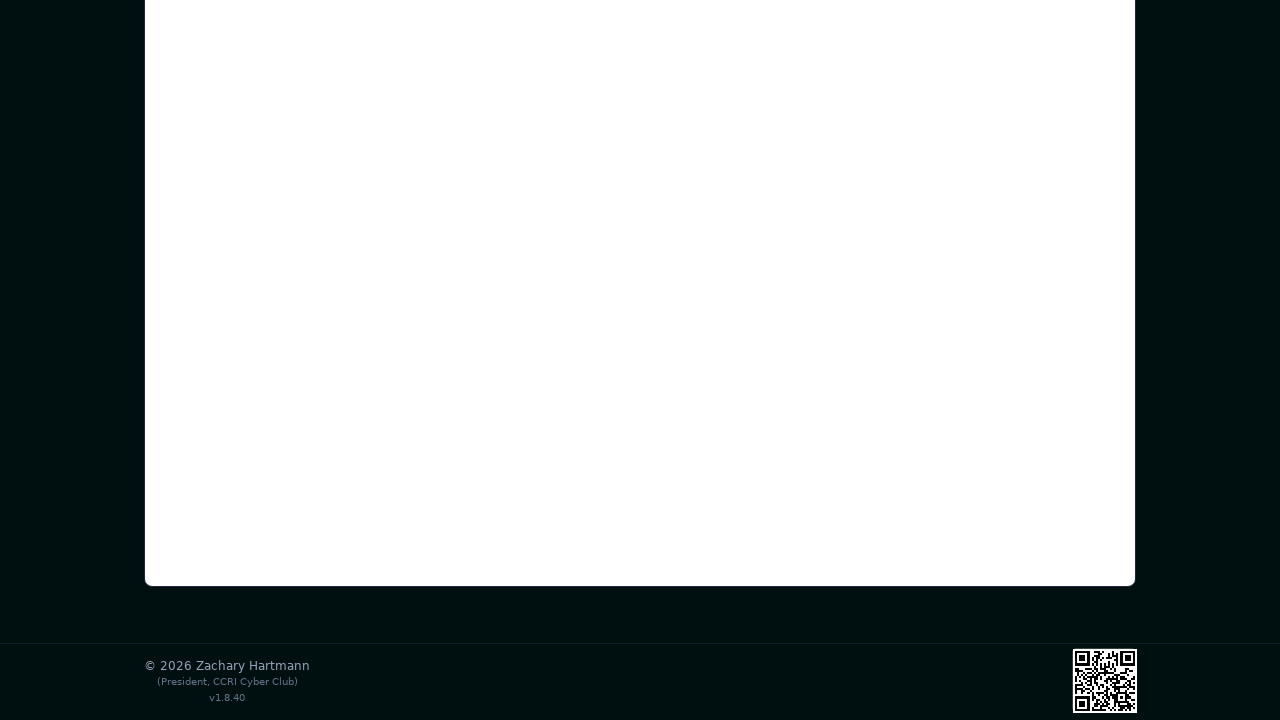

Clicked on Resources navigation link from Club page at (1086, 44) on a:has-text('Resources')
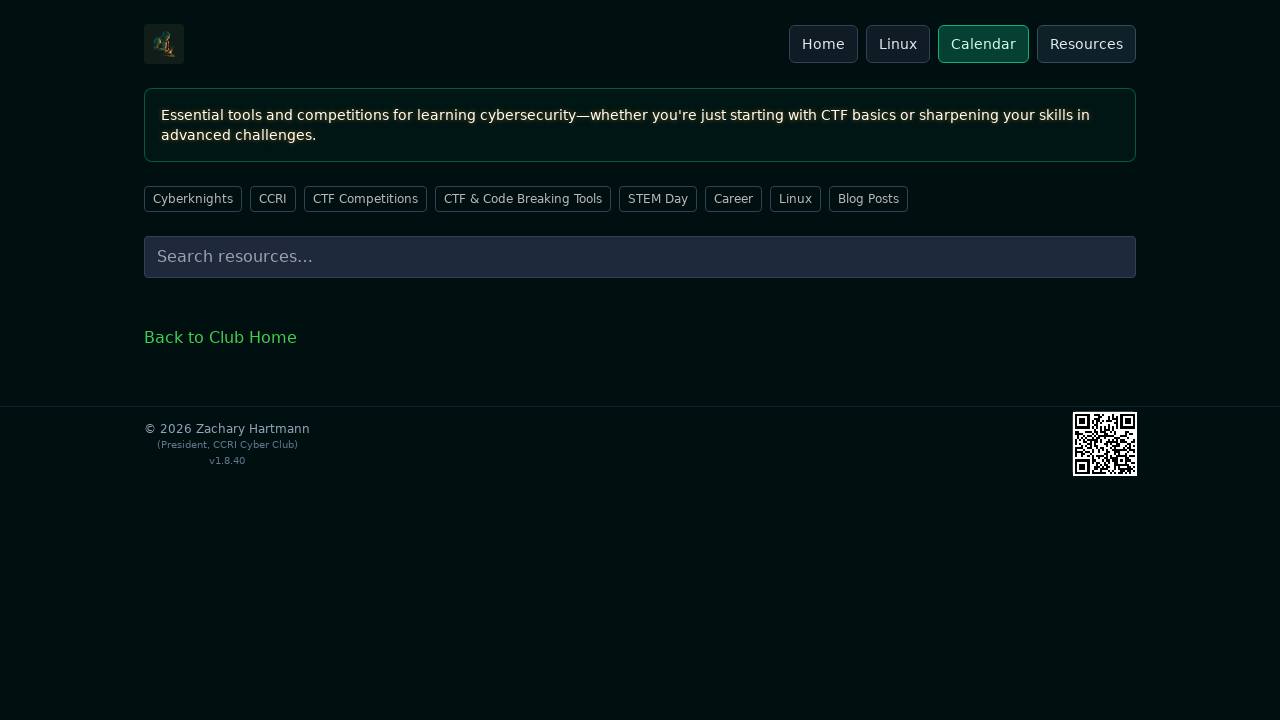

Waited 2000ms for Resources page to load
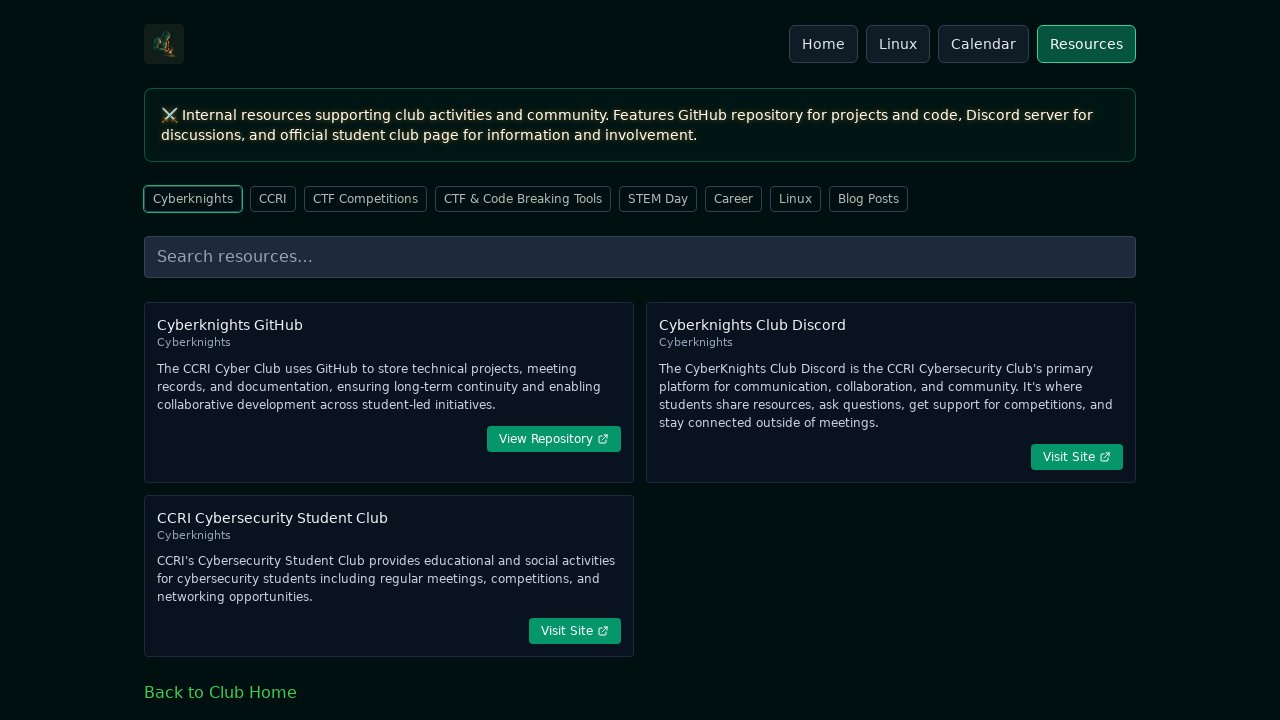

Verified #app selector is present on Resources page
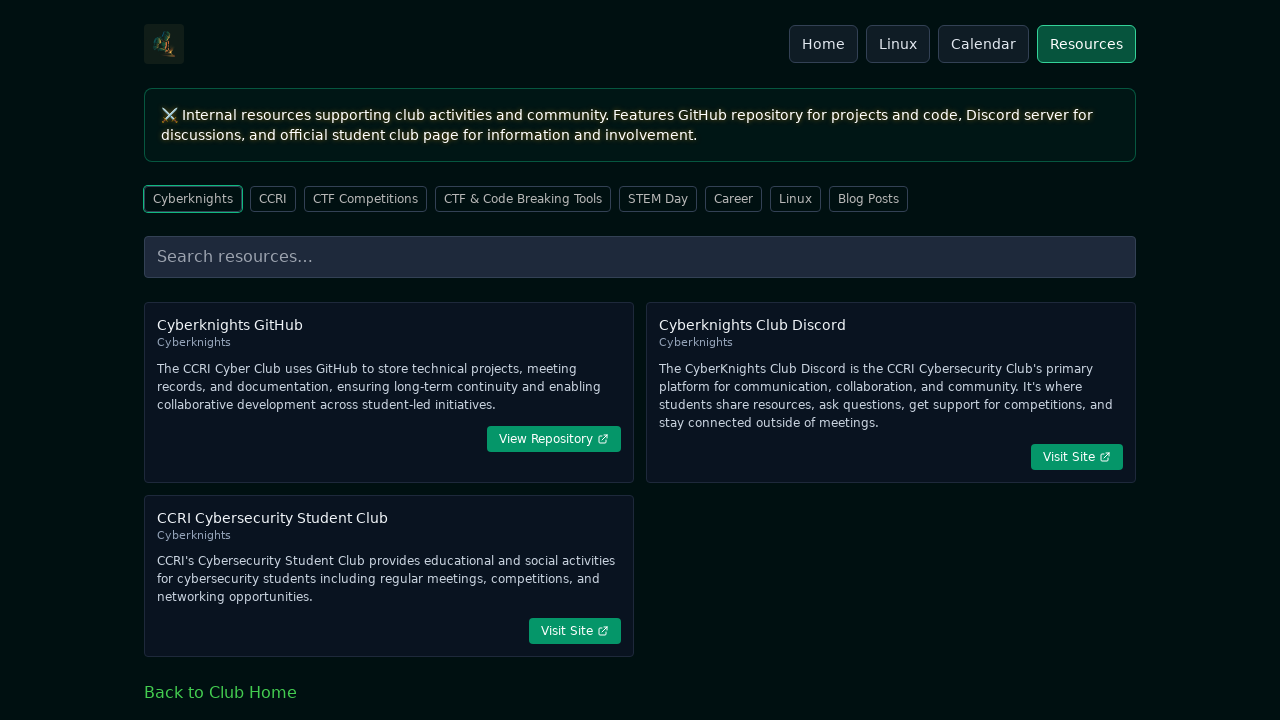

Navigated directly to Resources page
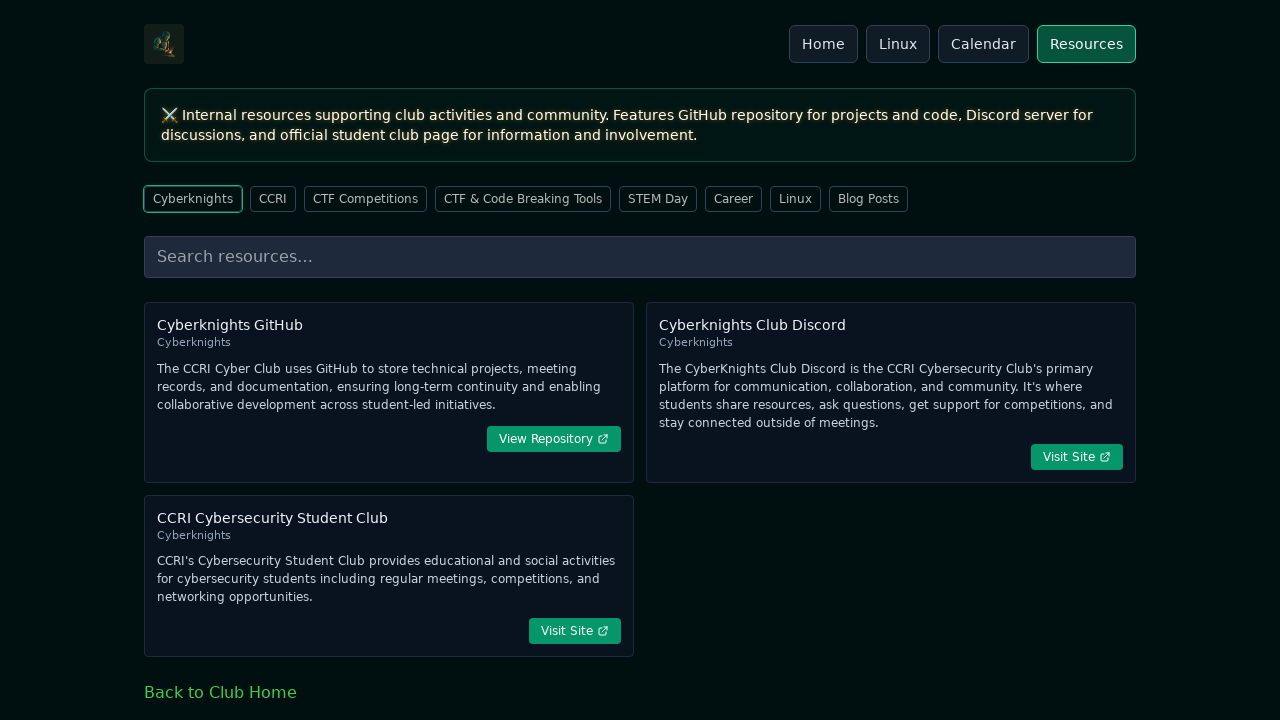

Waited 2000ms for Resources page to load
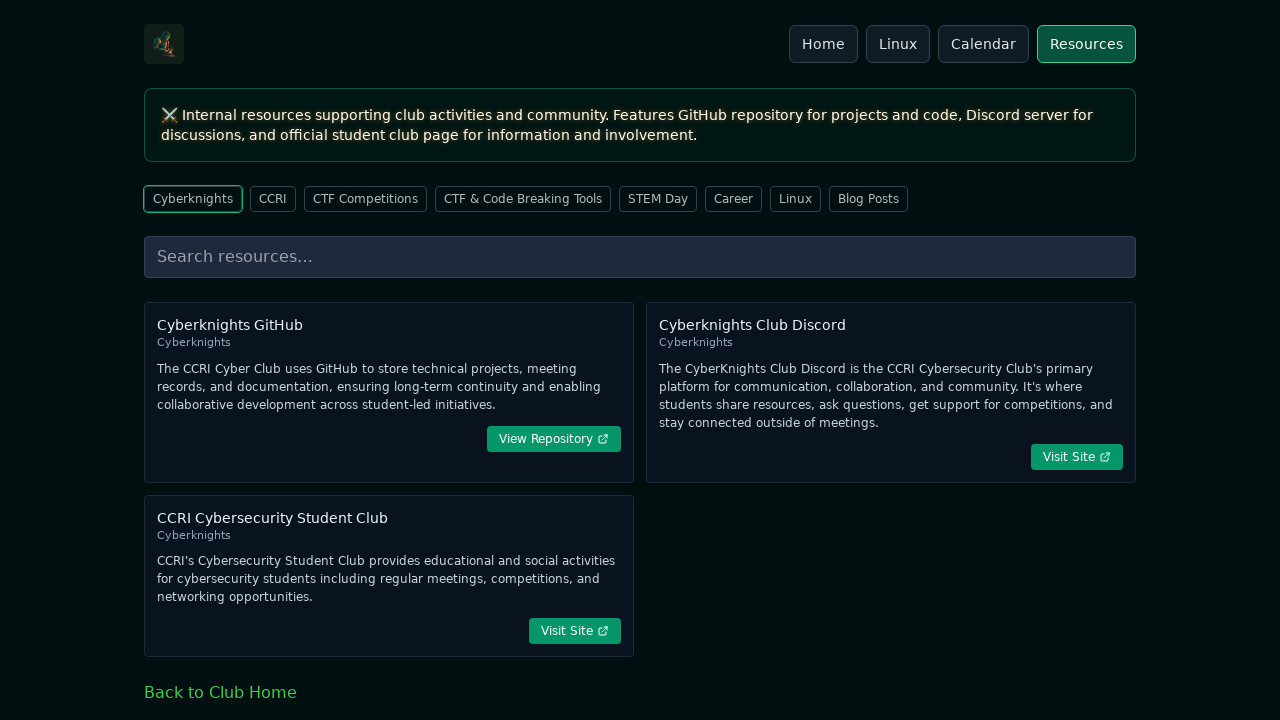

Clicked on Linux resources link at (898, 44) on a:has-text('Linux')
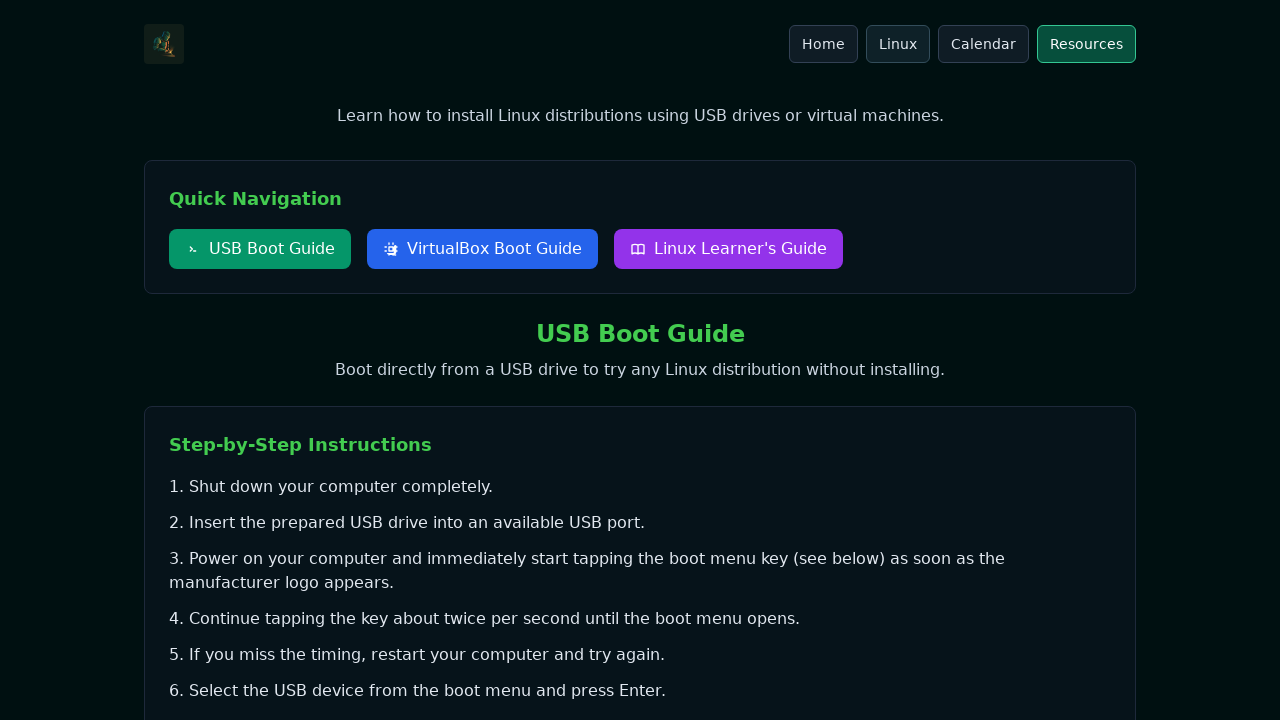

Waited 2000ms for Linux resources page to load
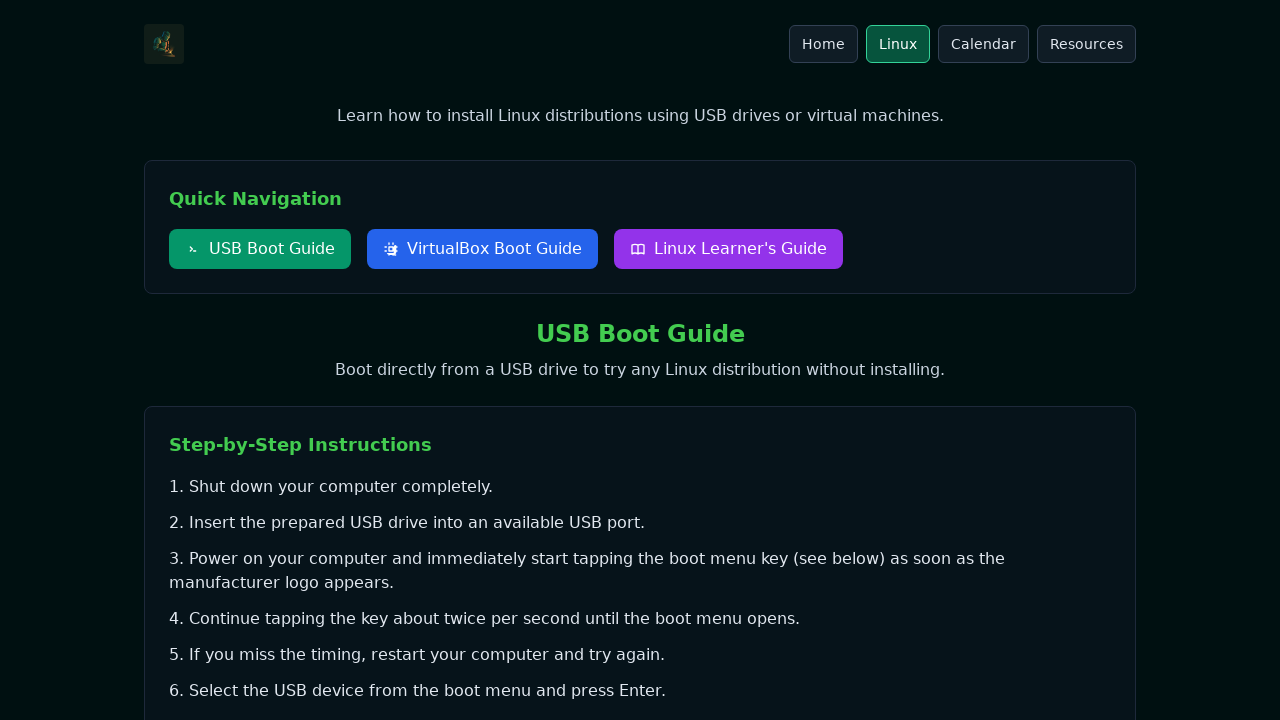

Navigated back to Home page for final verification
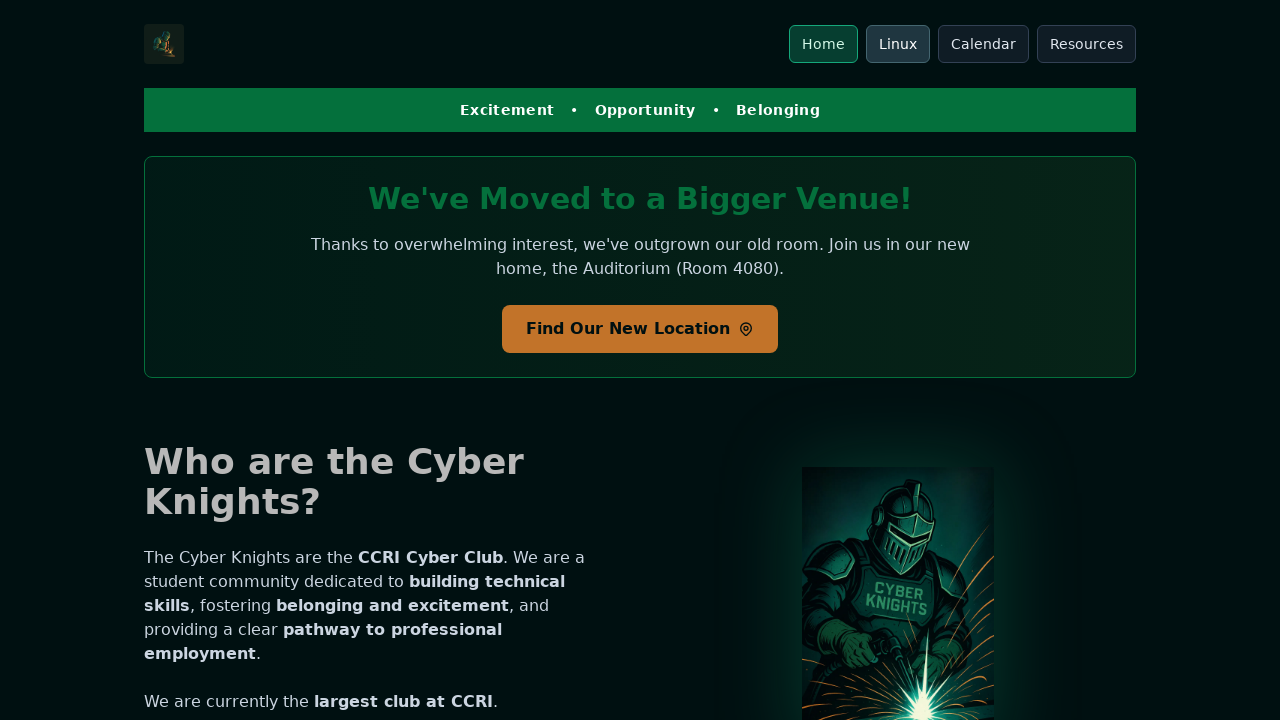

Verified #app selector is present on final Home page
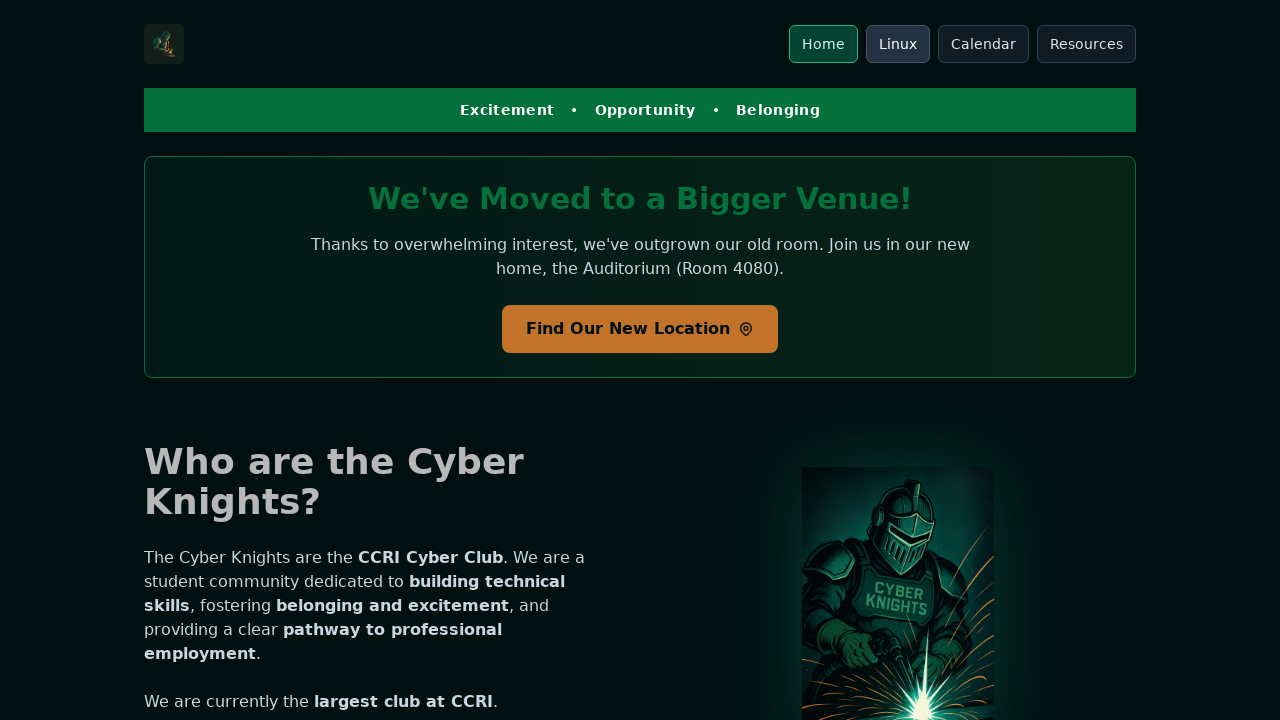

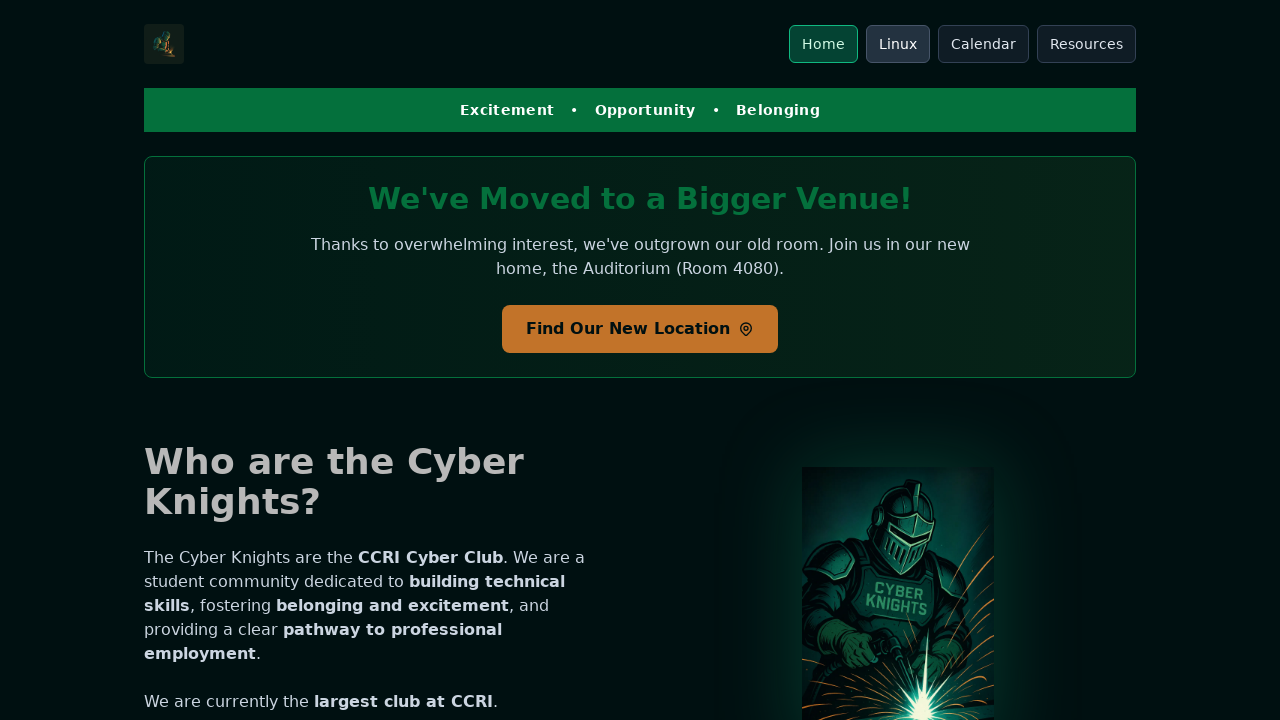